Tests a todo app by adding 5 new items to the list, then clicking checkboxes to mark all 10 items (5 existing + 5 new) as completed, verifying the remaining tasks counter updates correctly.

Starting URL: https://lambdatest.github.io/sample-todo-app/

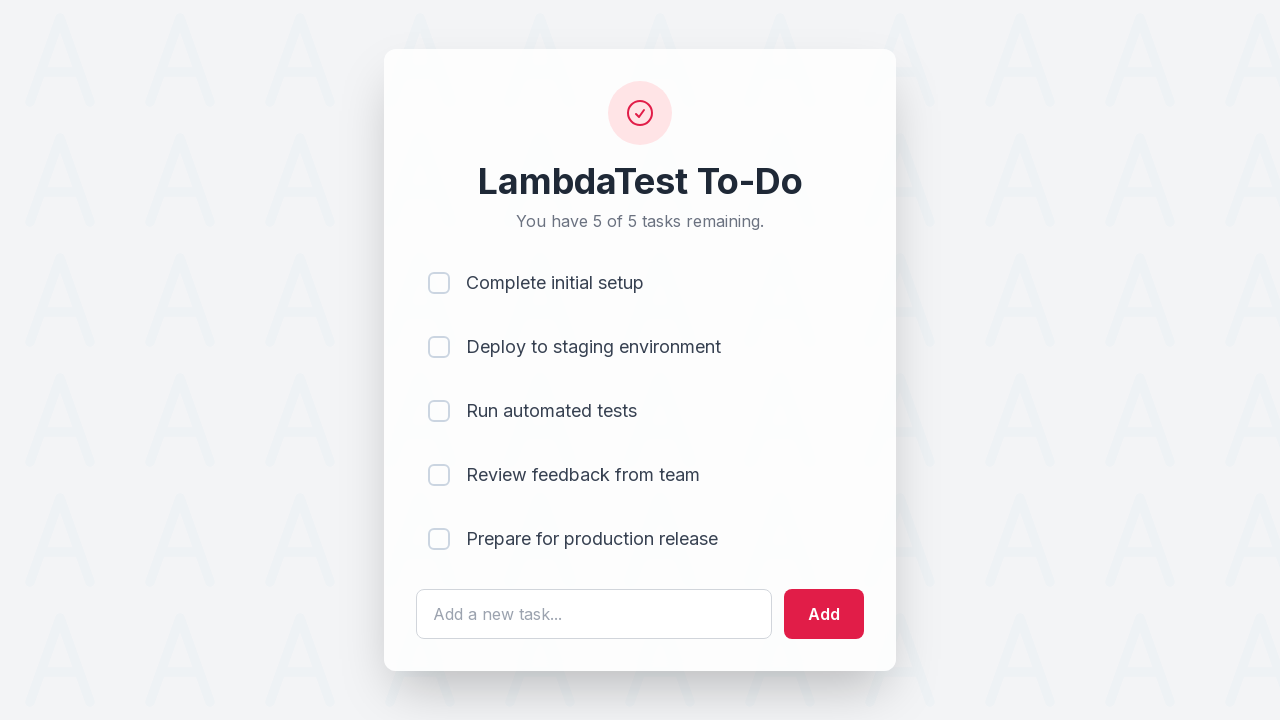

Waited for todo input field to load
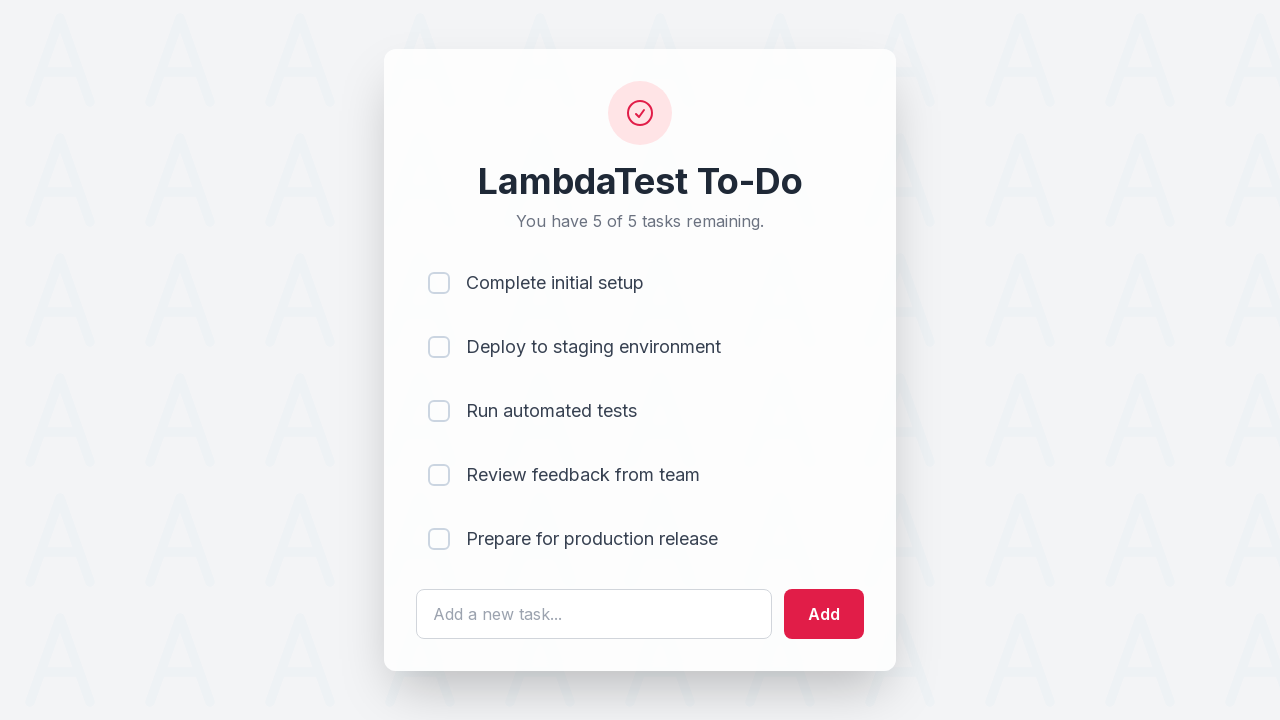

Clicked todo input field to add item 1 at (594, 614) on #sampletodotext
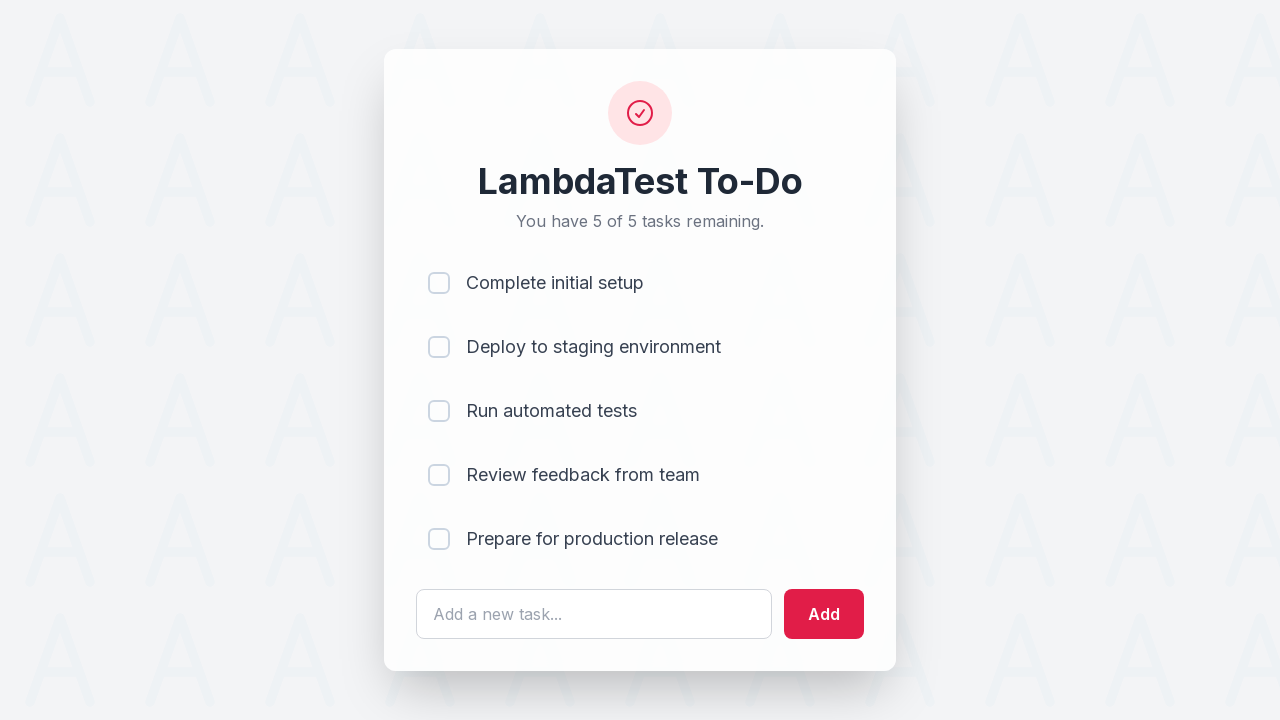

Filled todo input with 'Adding a new item 1' on #sampletodotext
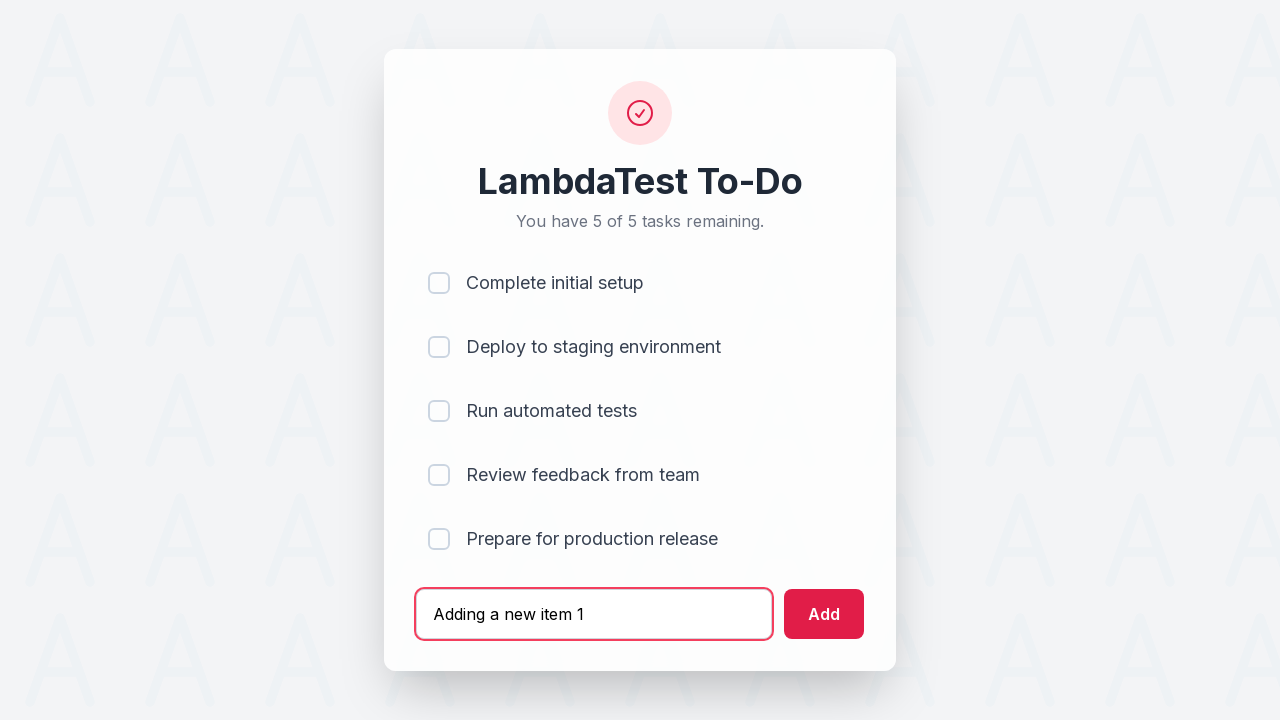

Pressed Enter to add item 1 to the list on #sampletodotext
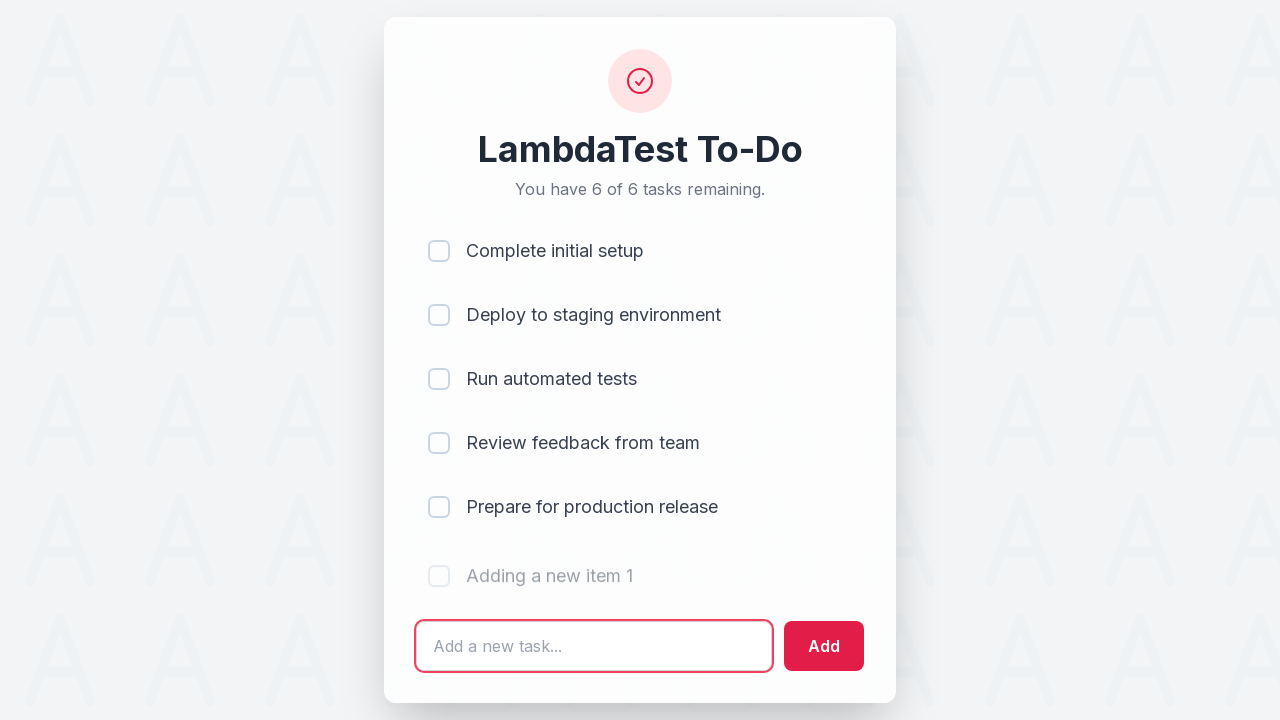

Waited 500ms for item to be added to DOM
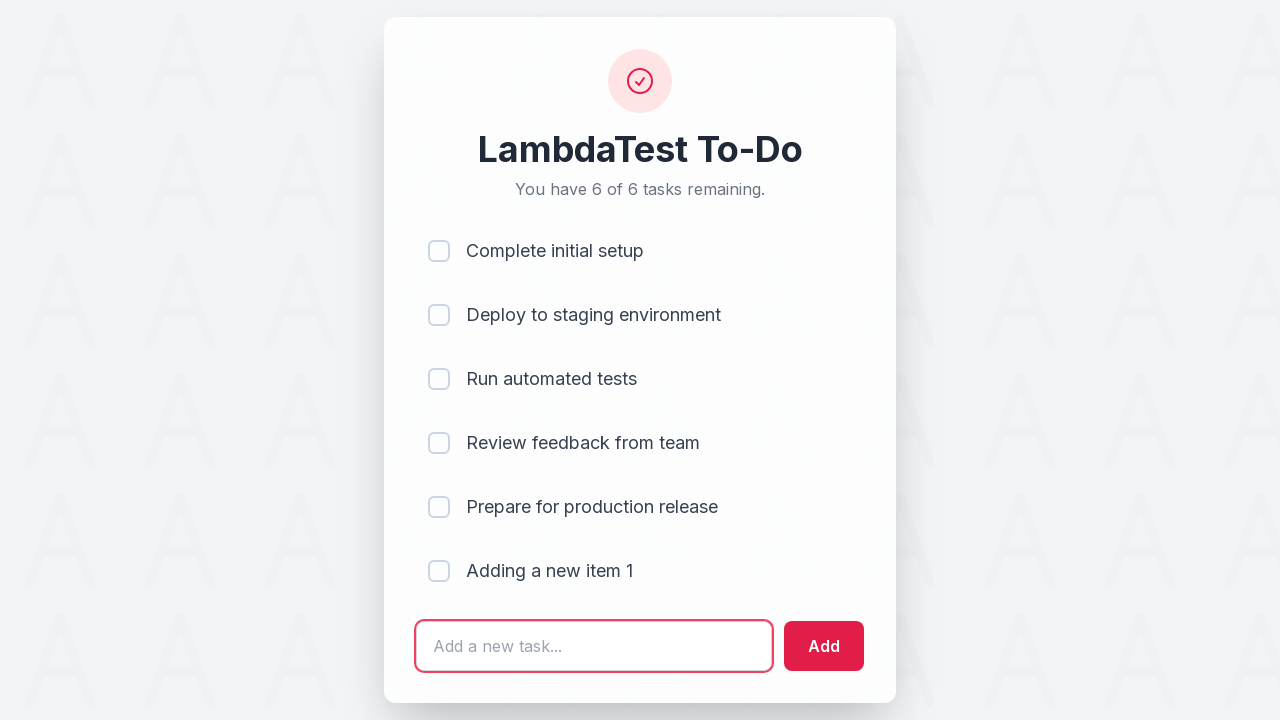

Clicked todo input field to add item 2 at (594, 646) on #sampletodotext
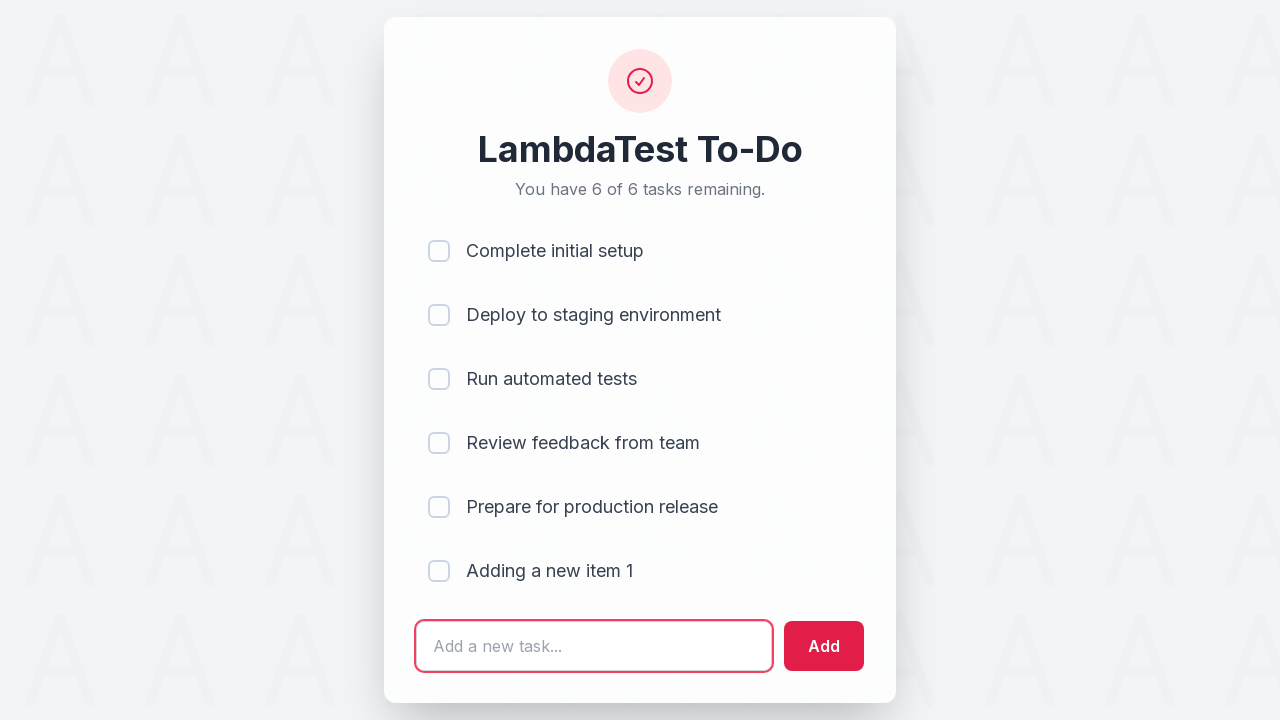

Filled todo input with 'Adding a new item 2' on #sampletodotext
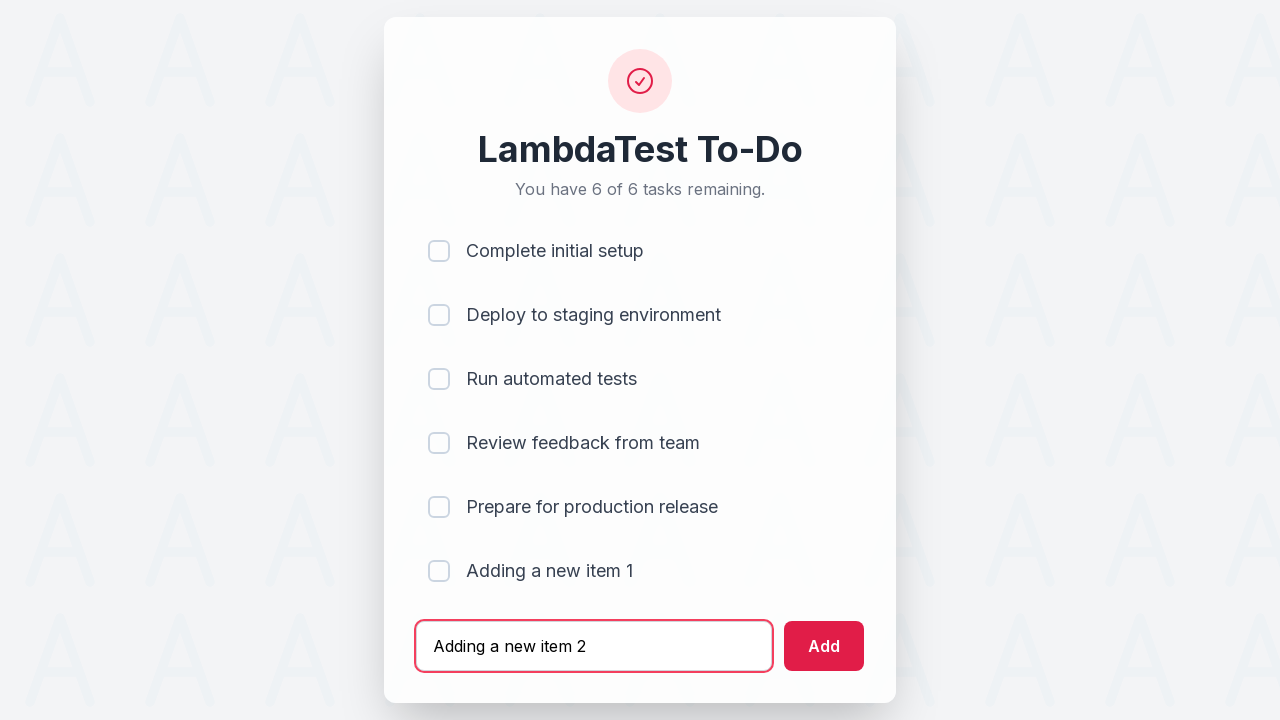

Pressed Enter to add item 2 to the list on #sampletodotext
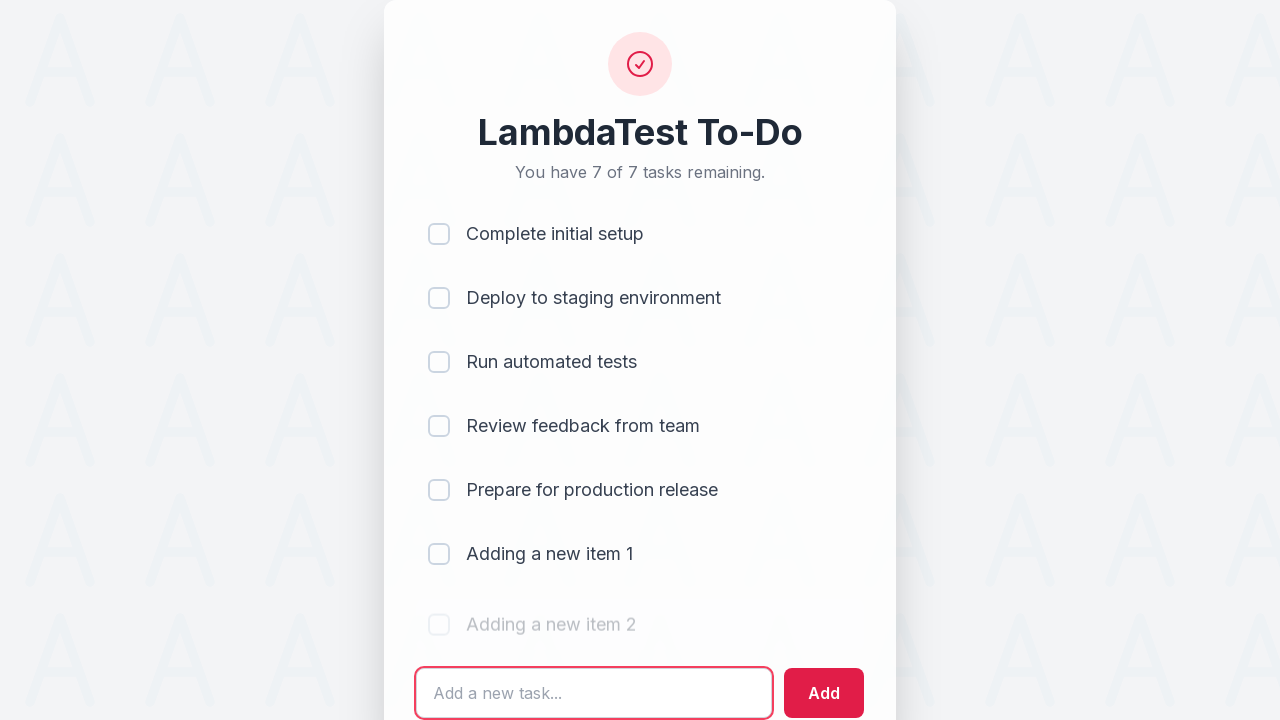

Waited 500ms for item to be added to DOM
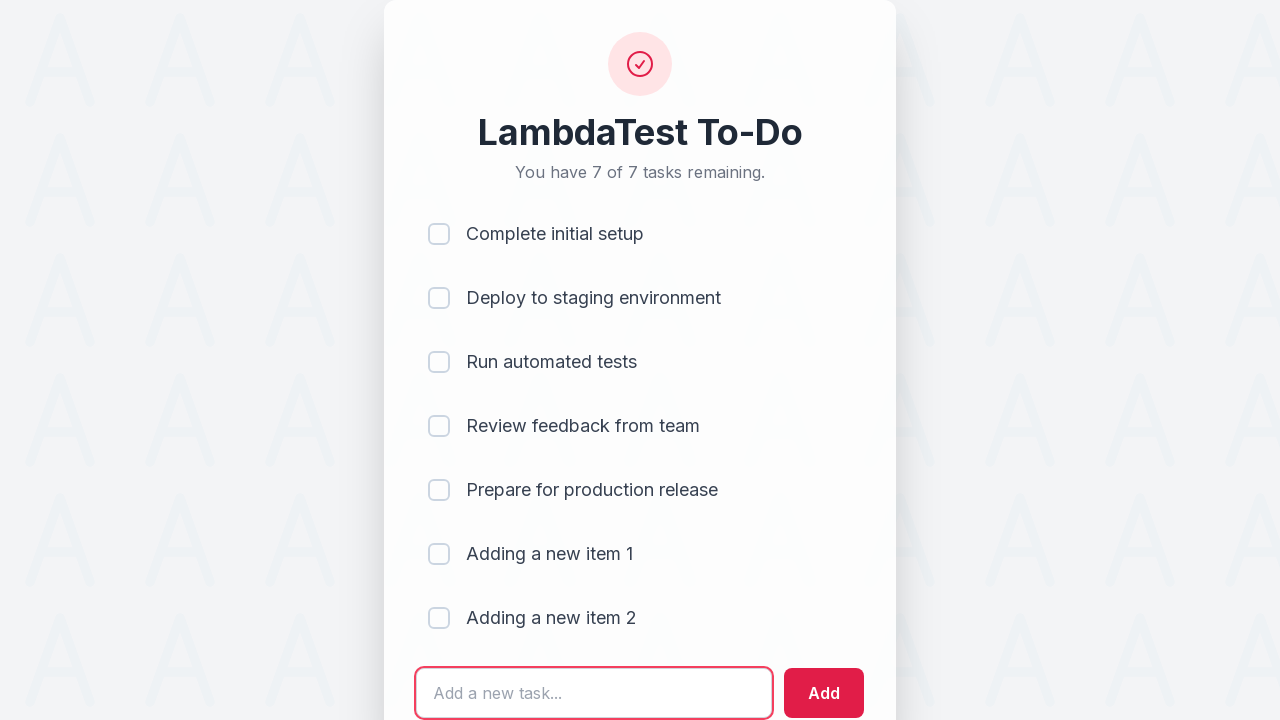

Clicked todo input field to add item 3 at (594, 693) on #sampletodotext
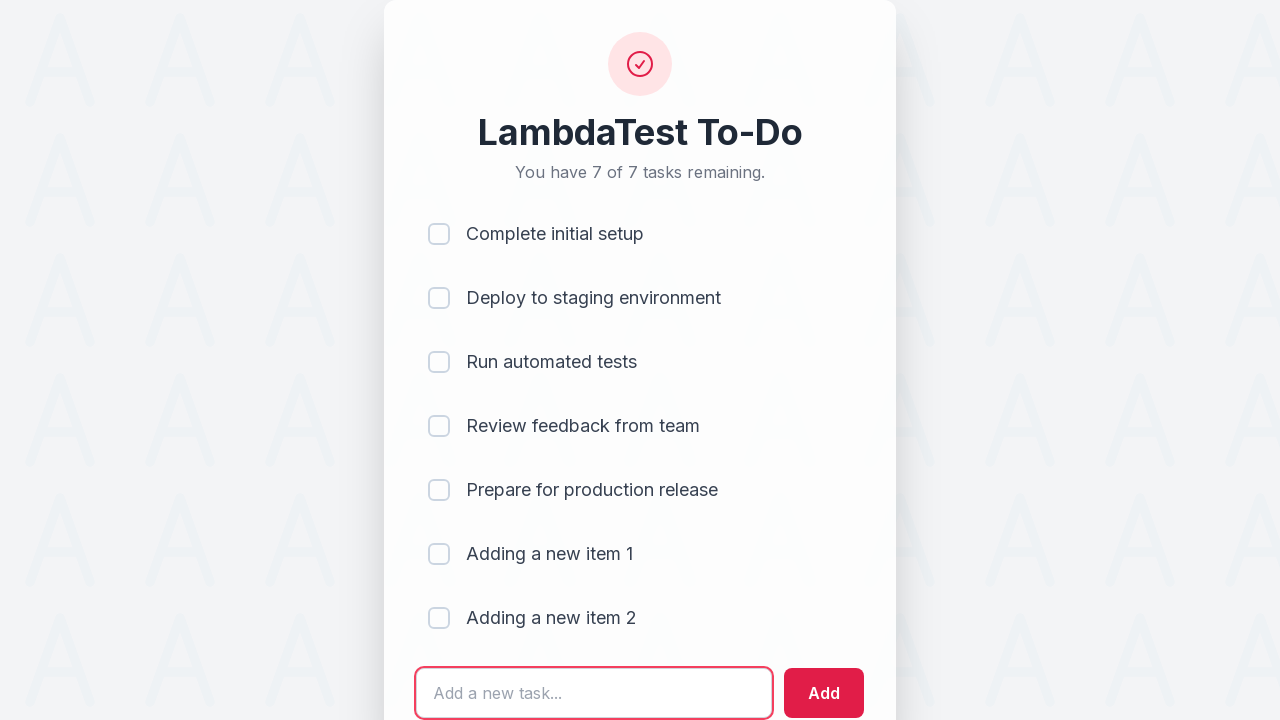

Filled todo input with 'Adding a new item 3' on #sampletodotext
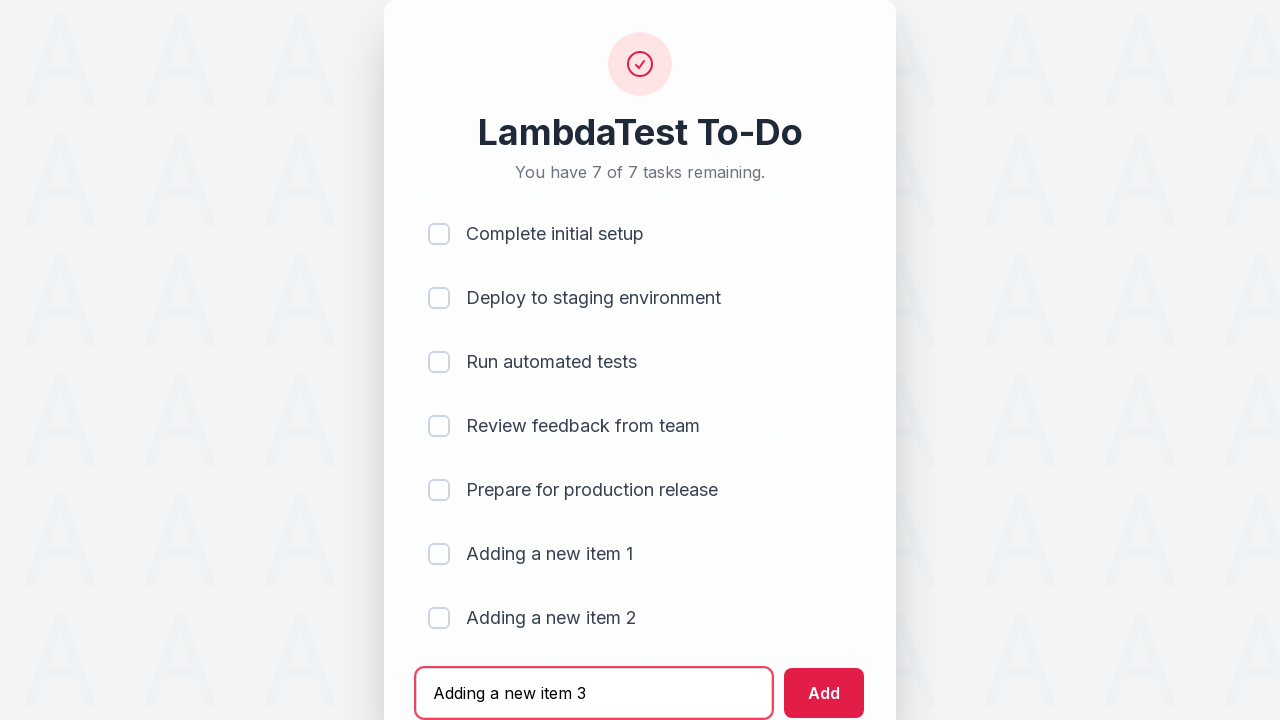

Pressed Enter to add item 3 to the list on #sampletodotext
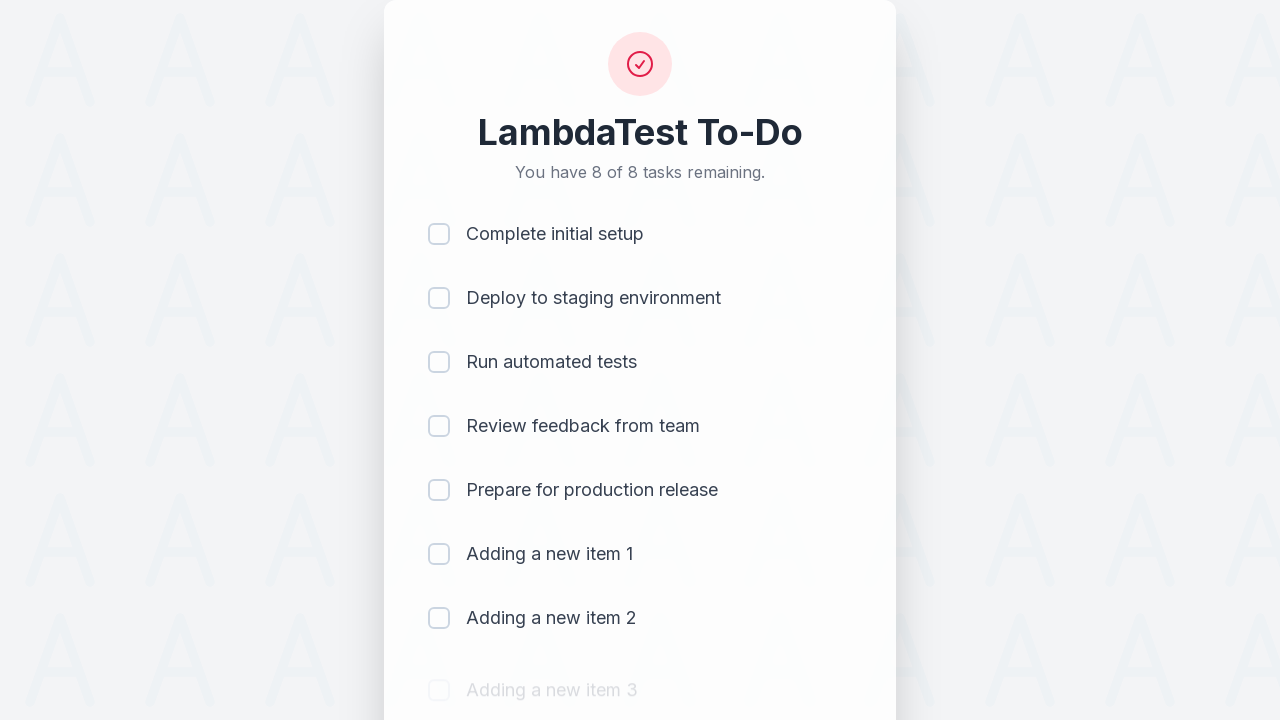

Waited 500ms for item to be added to DOM
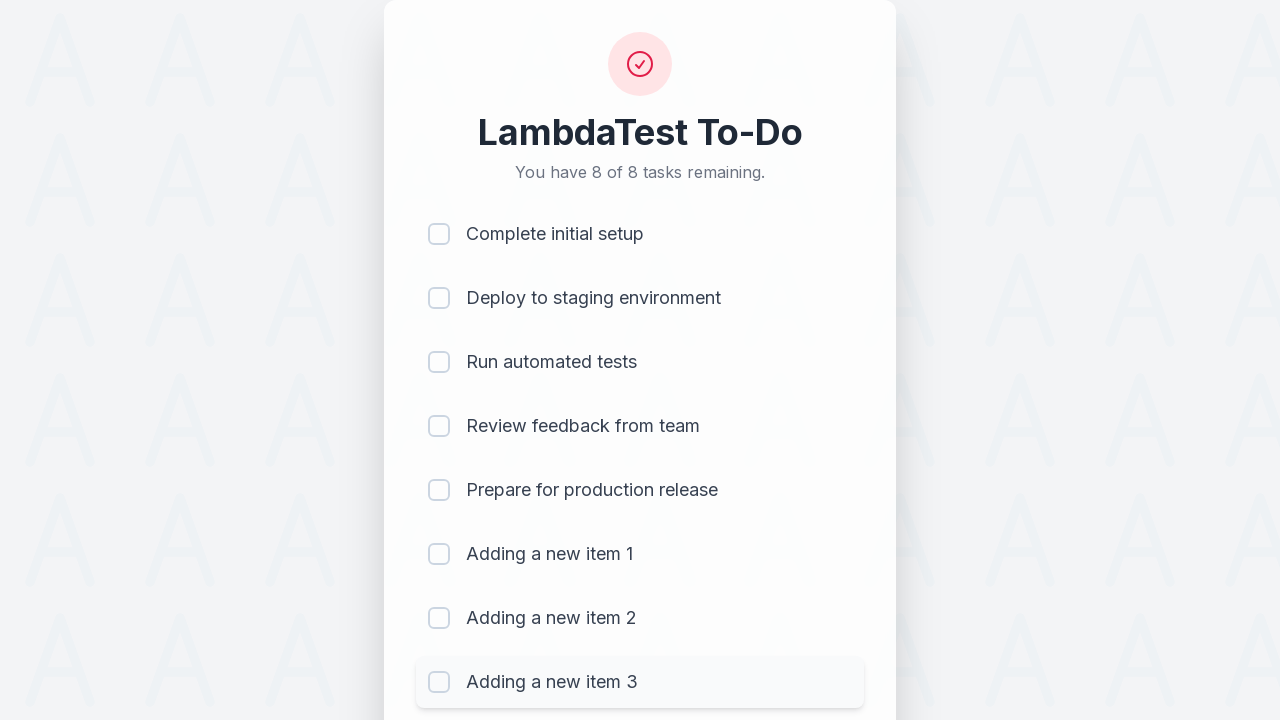

Clicked todo input field to add item 4 at (594, 663) on #sampletodotext
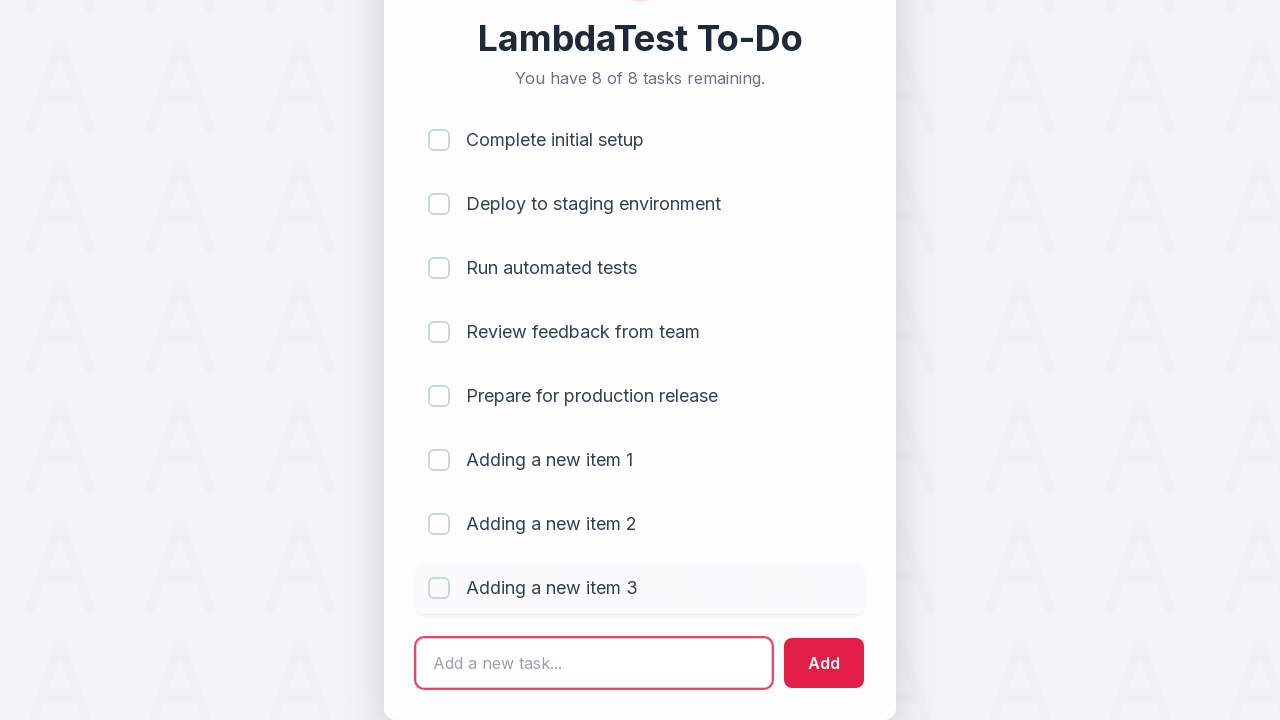

Filled todo input with 'Adding a new item 4' on #sampletodotext
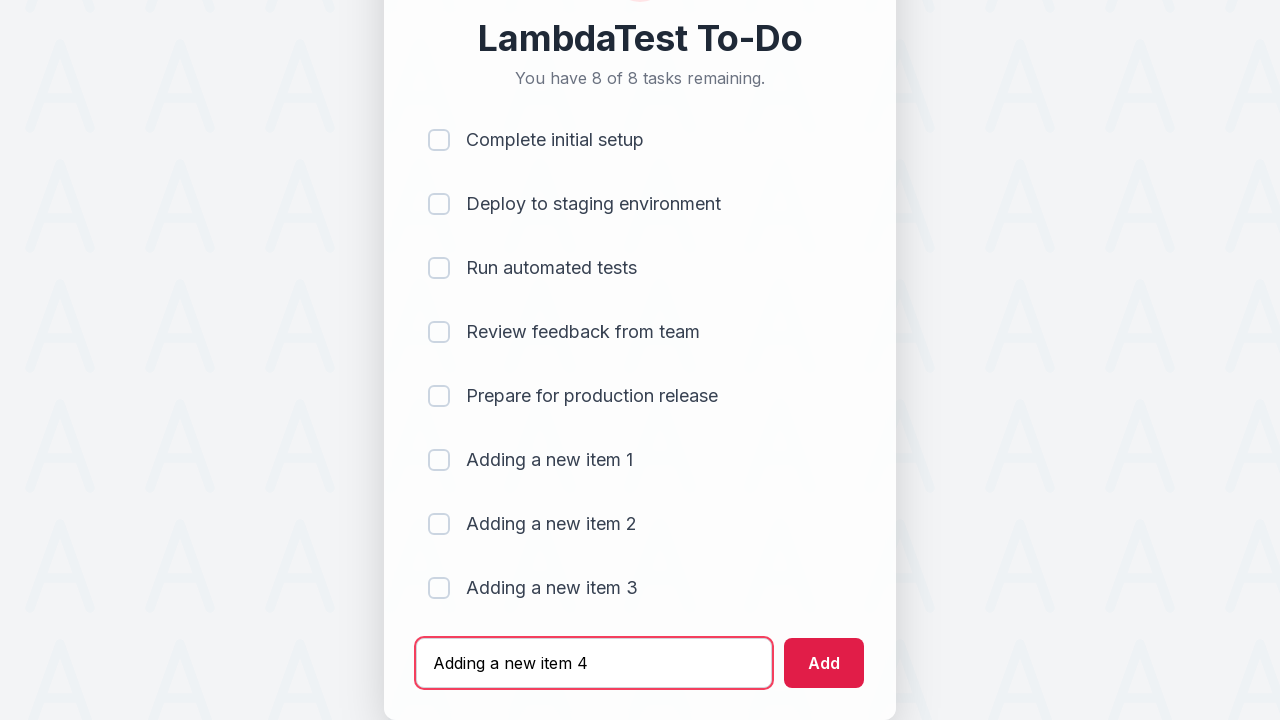

Pressed Enter to add item 4 to the list on #sampletodotext
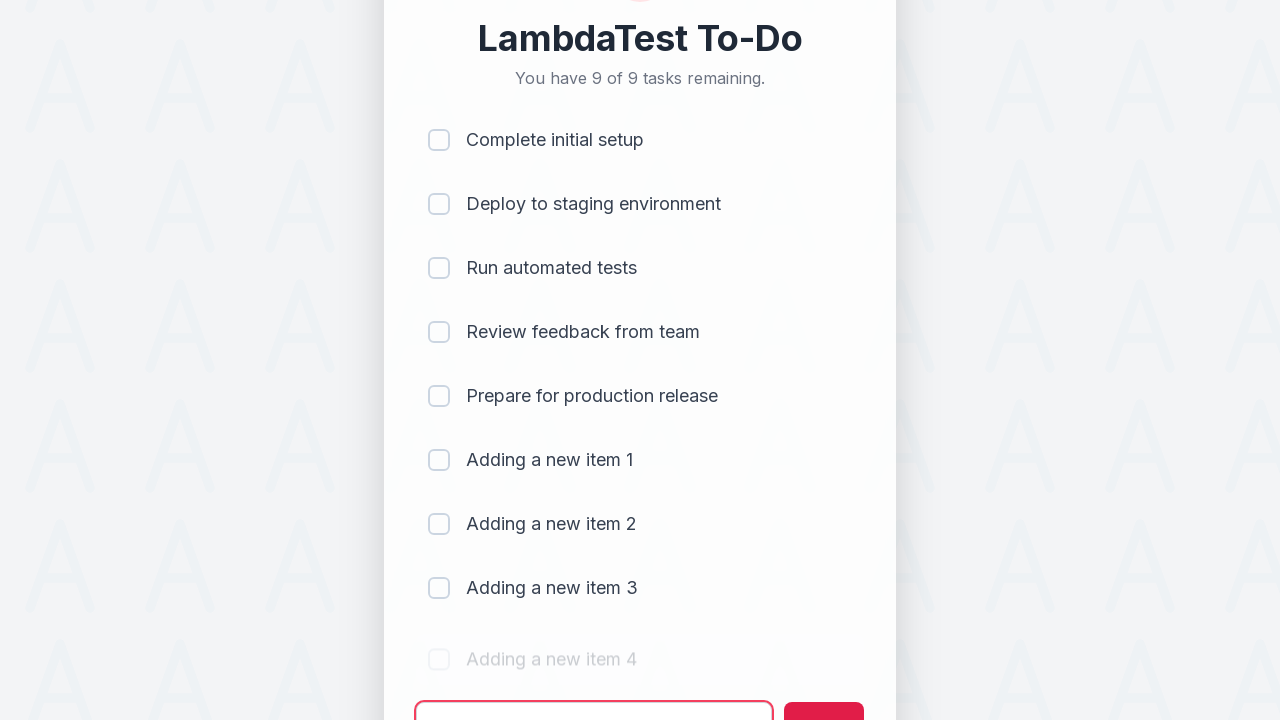

Waited 500ms for item to be added to DOM
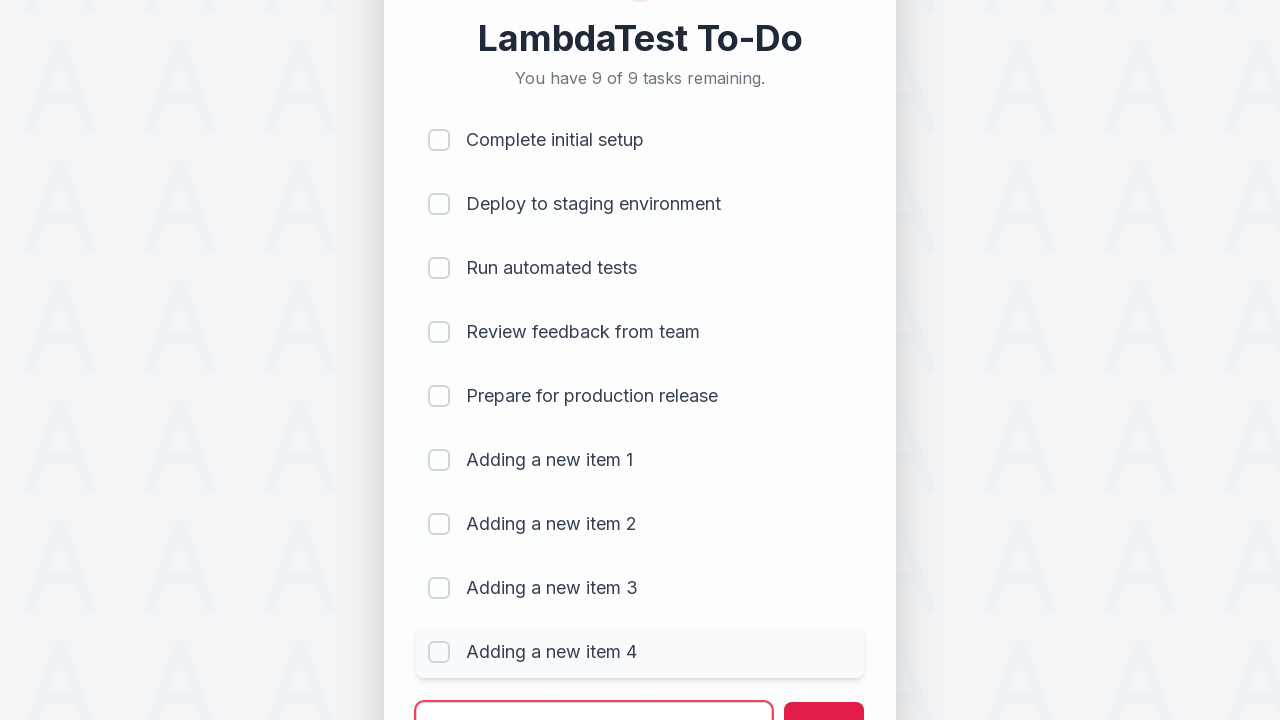

Clicked todo input field to add item 5 at (594, 695) on #sampletodotext
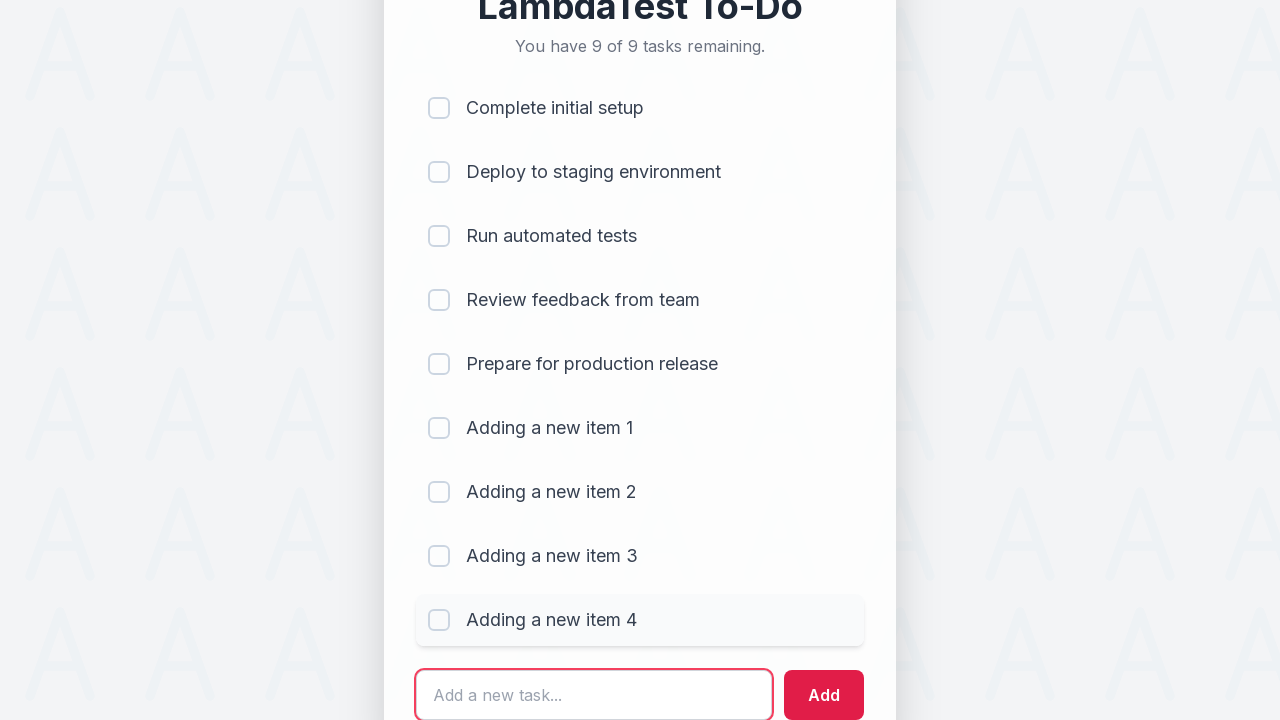

Filled todo input with 'Adding a new item 5' on #sampletodotext
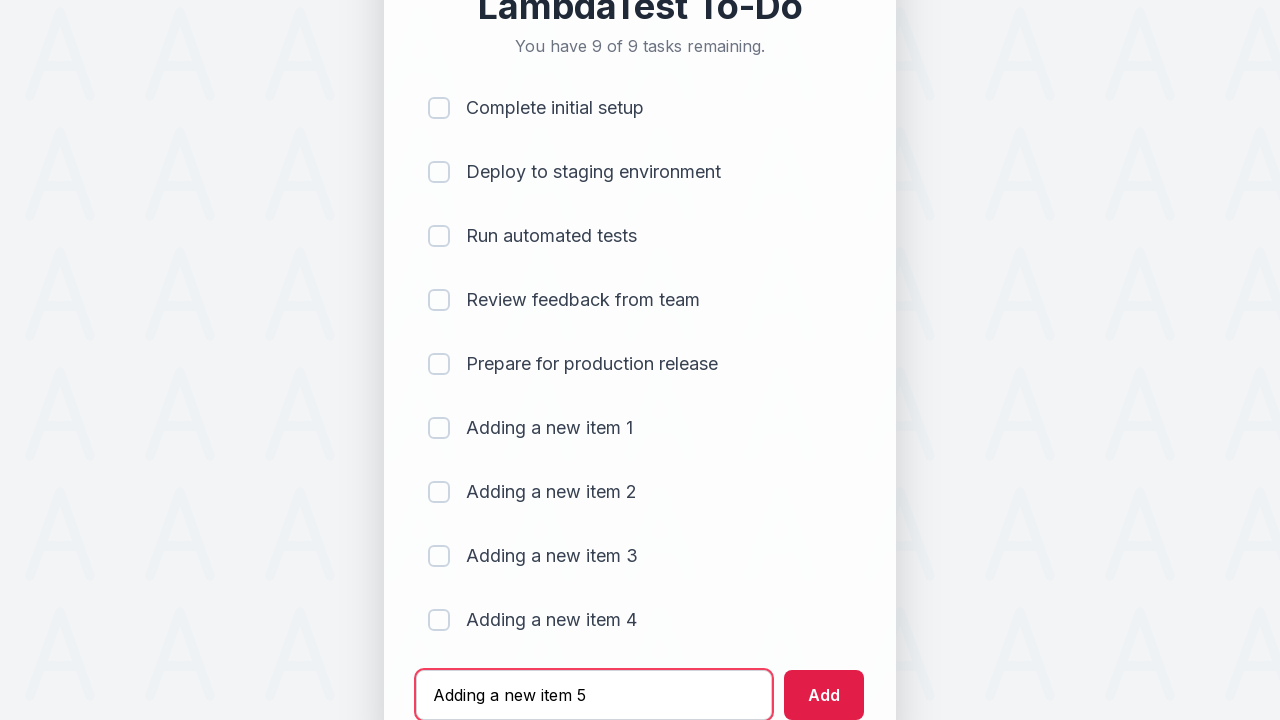

Pressed Enter to add item 5 to the list on #sampletodotext
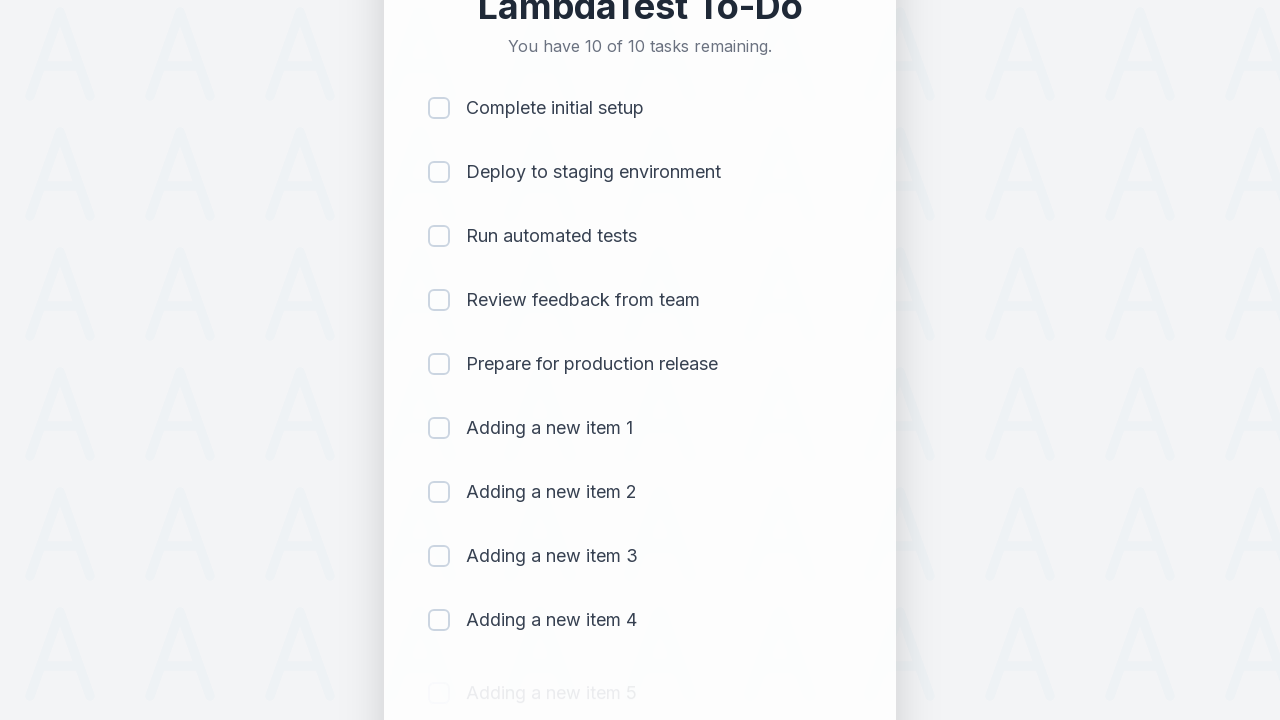

Waited 500ms for item to be added to DOM
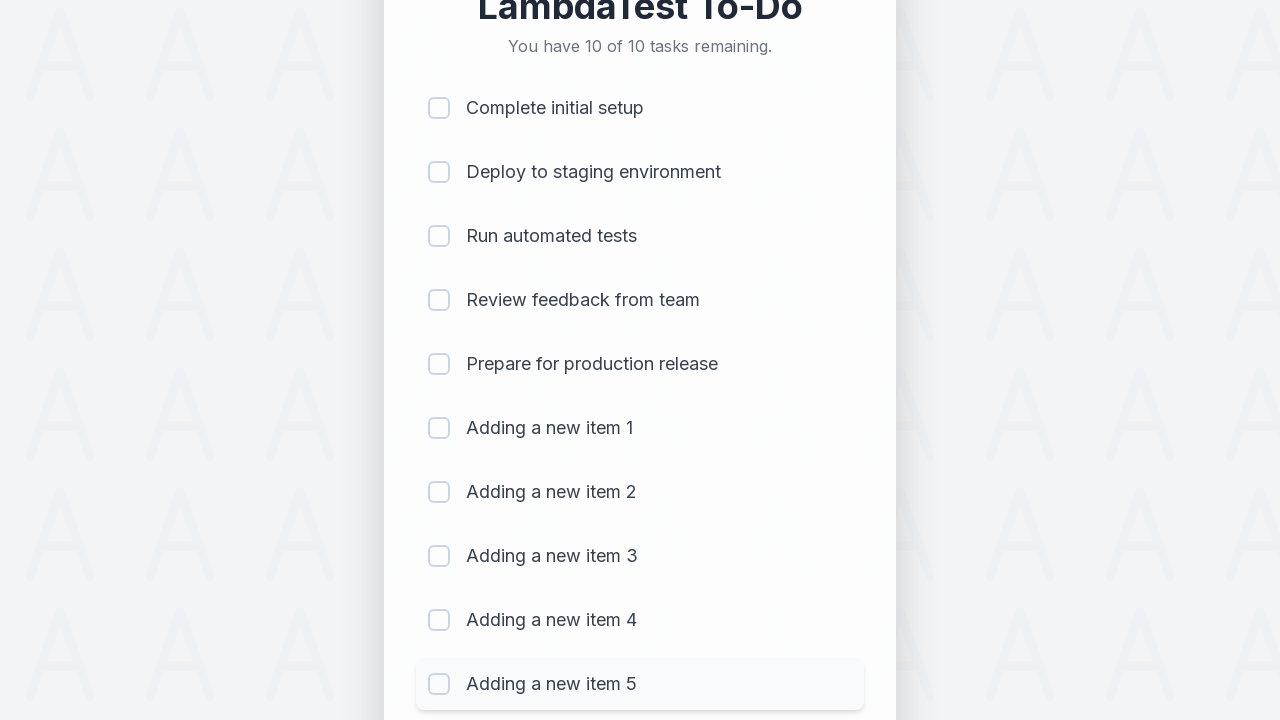

Clicked checkbox 1 to mark item as completed at (439, 108) on (//input[@type='checkbox'])[1]
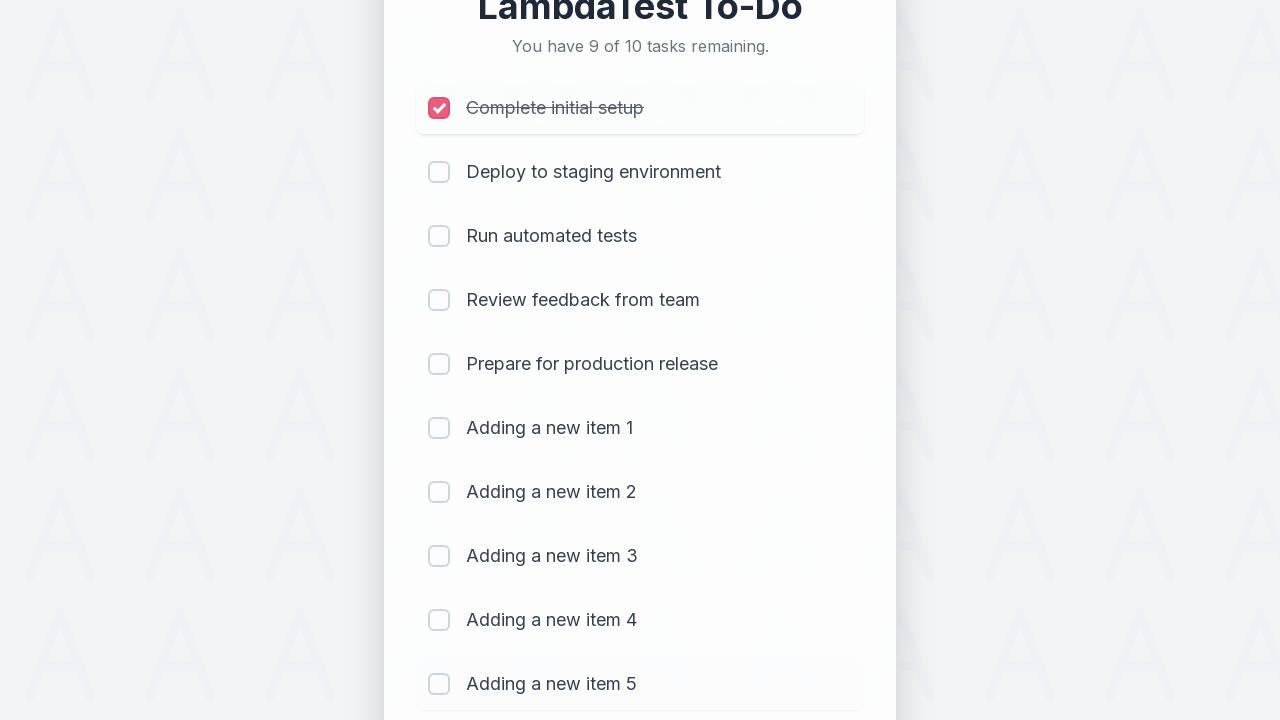

Waited 300ms for checkbox 1 state to update
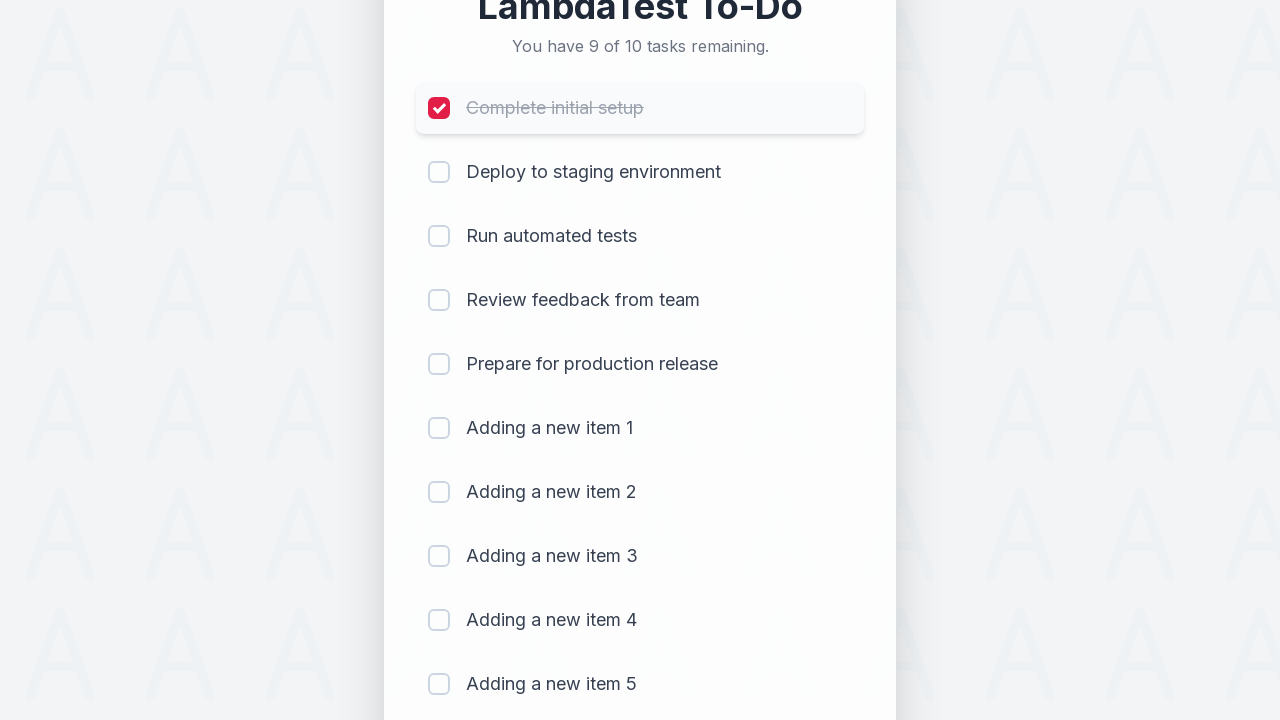

Clicked checkbox 2 to mark item as completed at (439, 172) on (//input[@type='checkbox'])[2]
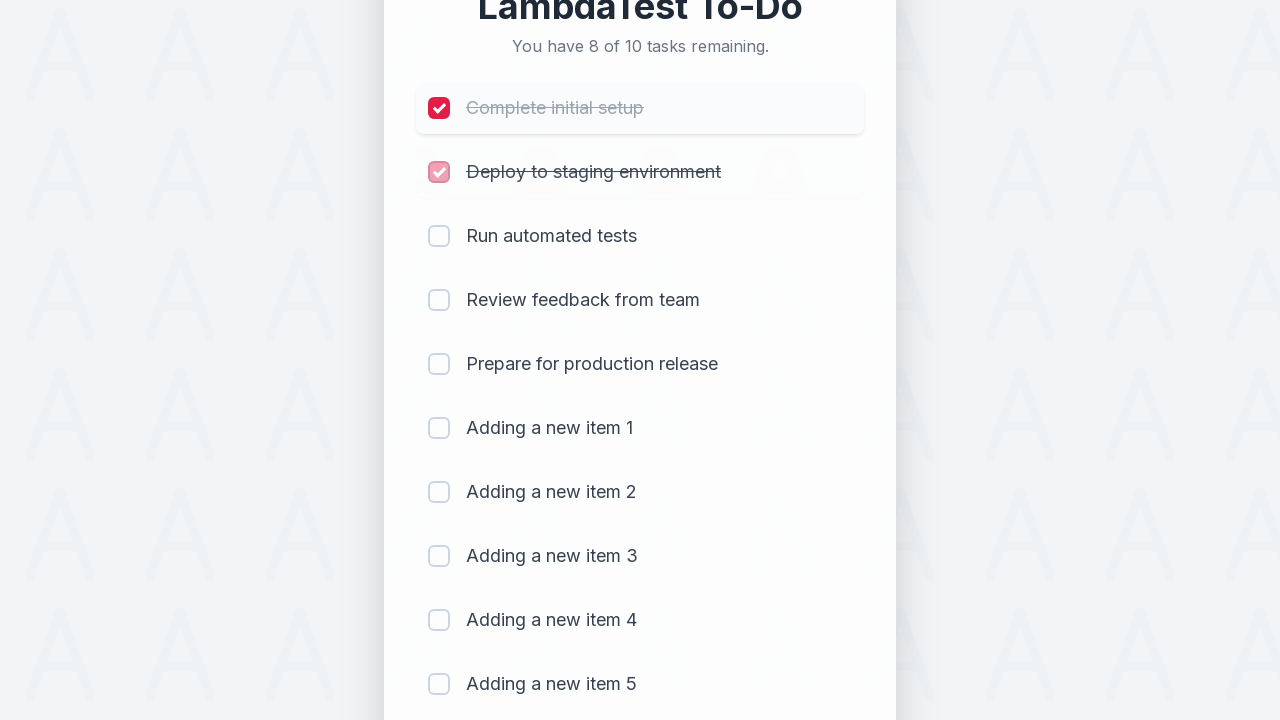

Waited 300ms for checkbox 2 state to update
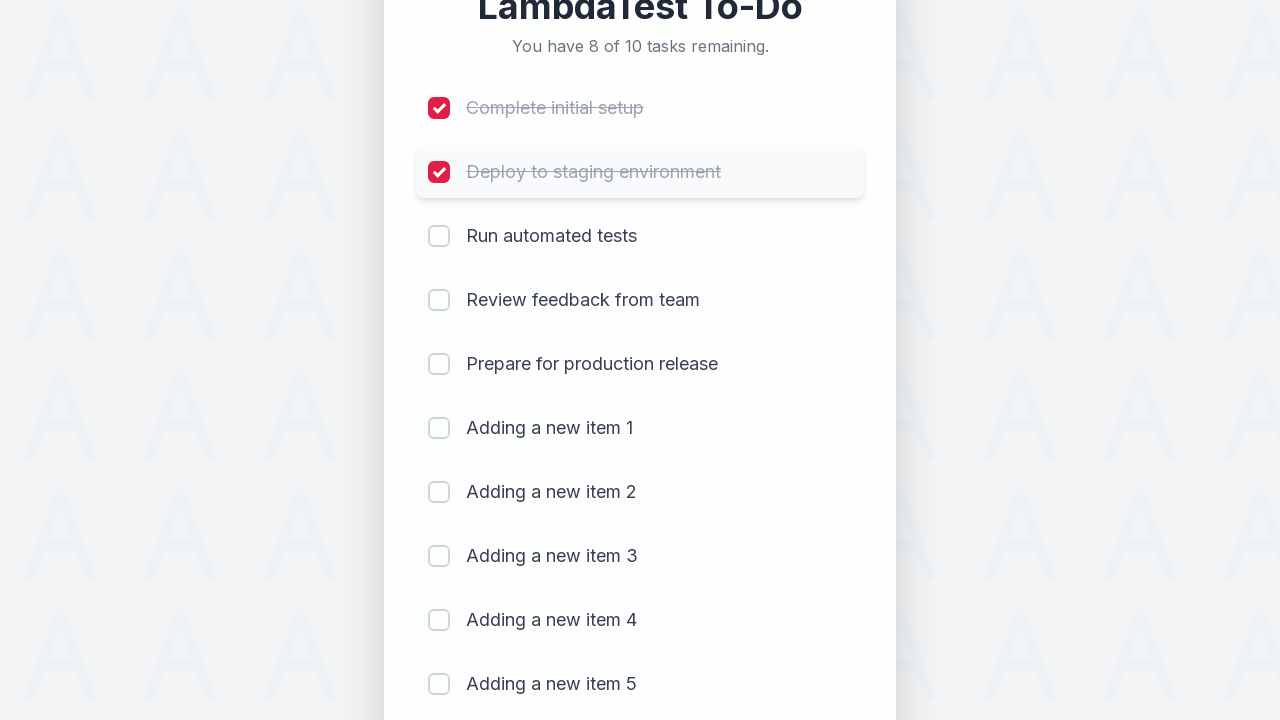

Clicked checkbox 3 to mark item as completed at (439, 236) on (//input[@type='checkbox'])[3]
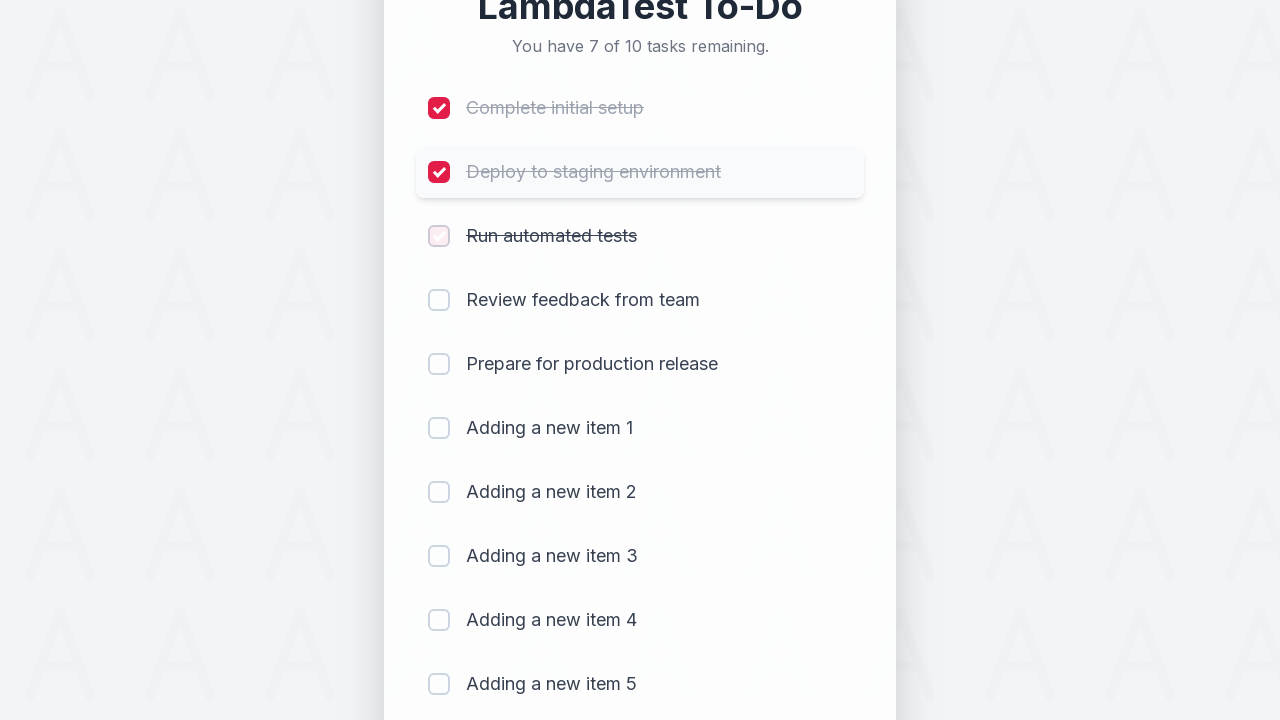

Waited 300ms for checkbox 3 state to update
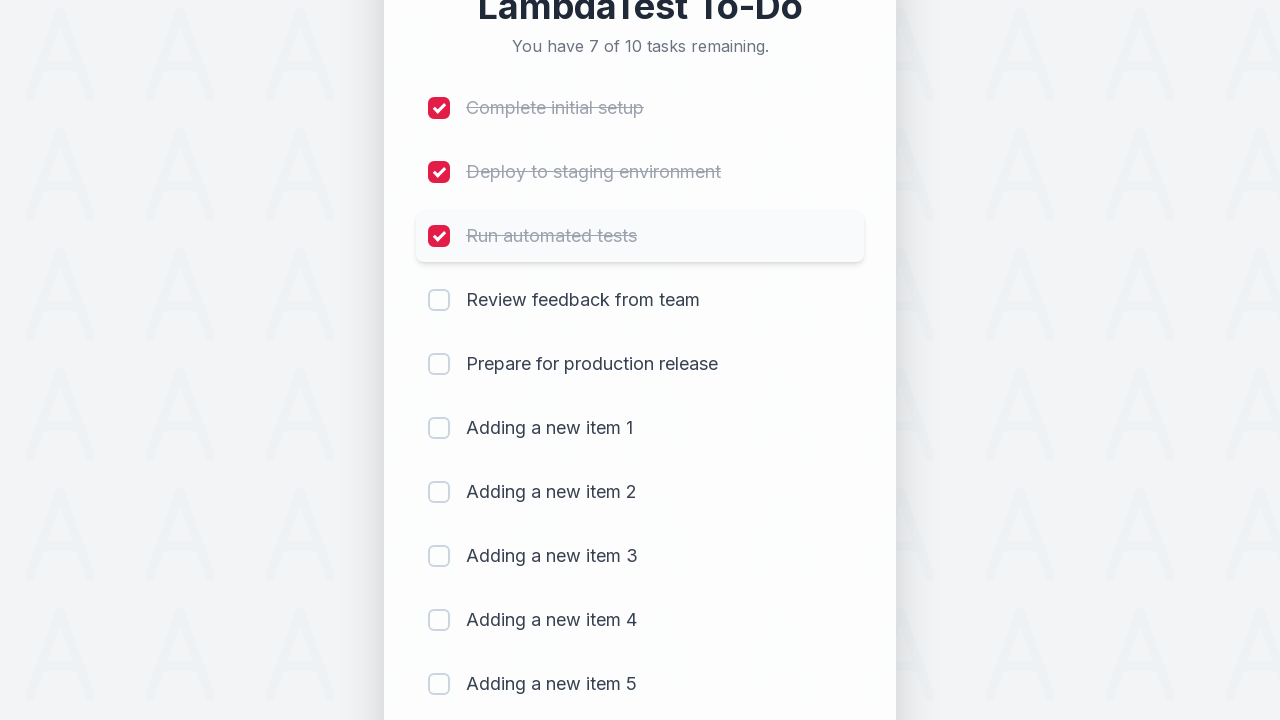

Clicked checkbox 4 to mark item as completed at (439, 300) on (//input[@type='checkbox'])[4]
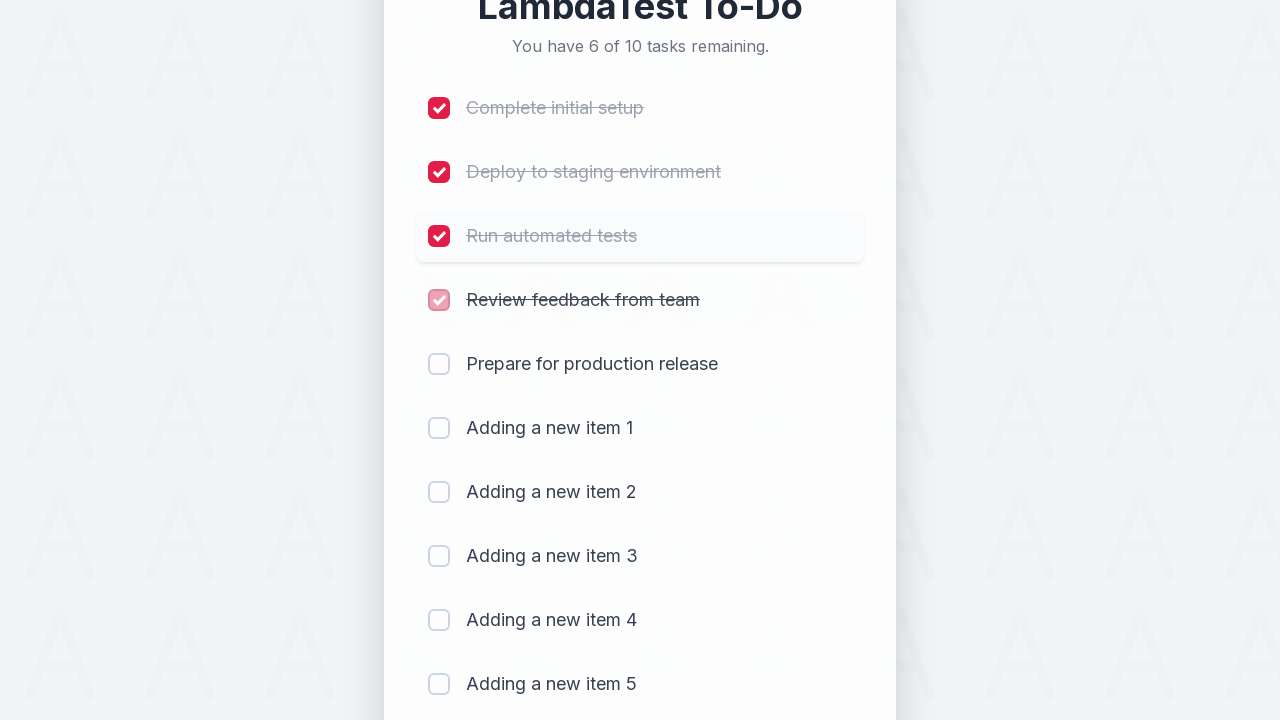

Waited 300ms for checkbox 4 state to update
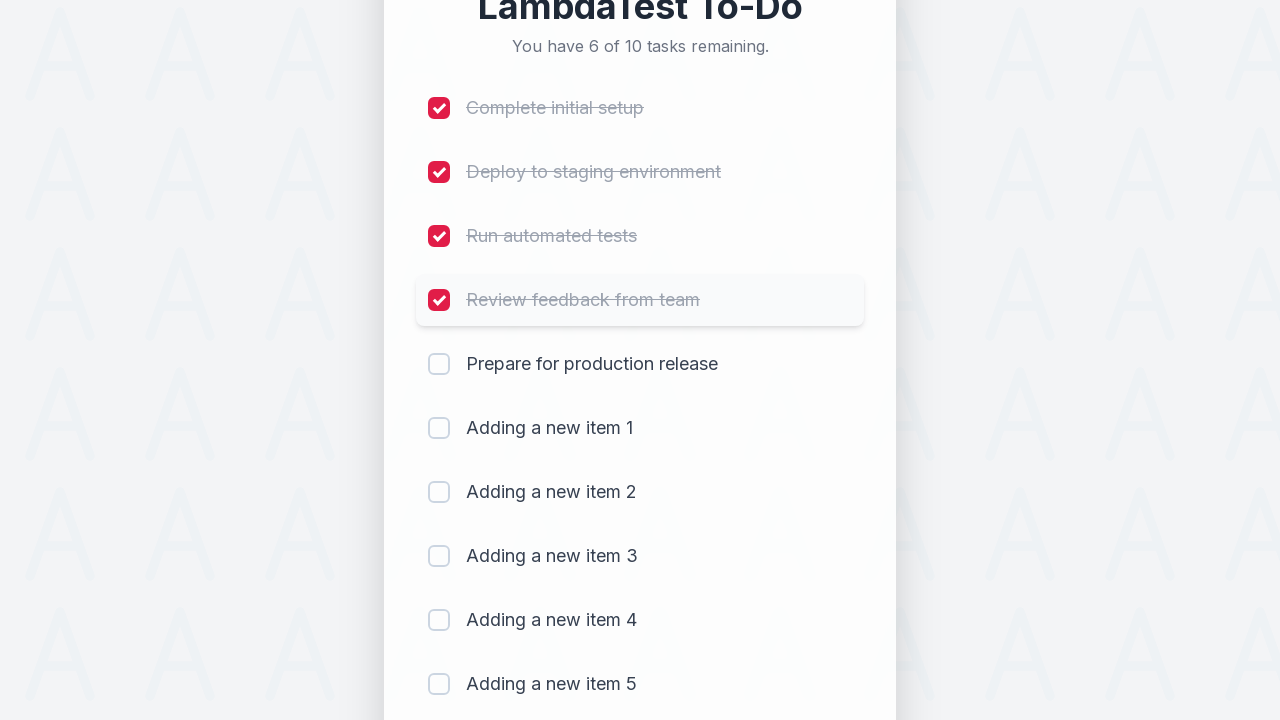

Clicked checkbox 5 to mark item as completed at (439, 364) on (//input[@type='checkbox'])[5]
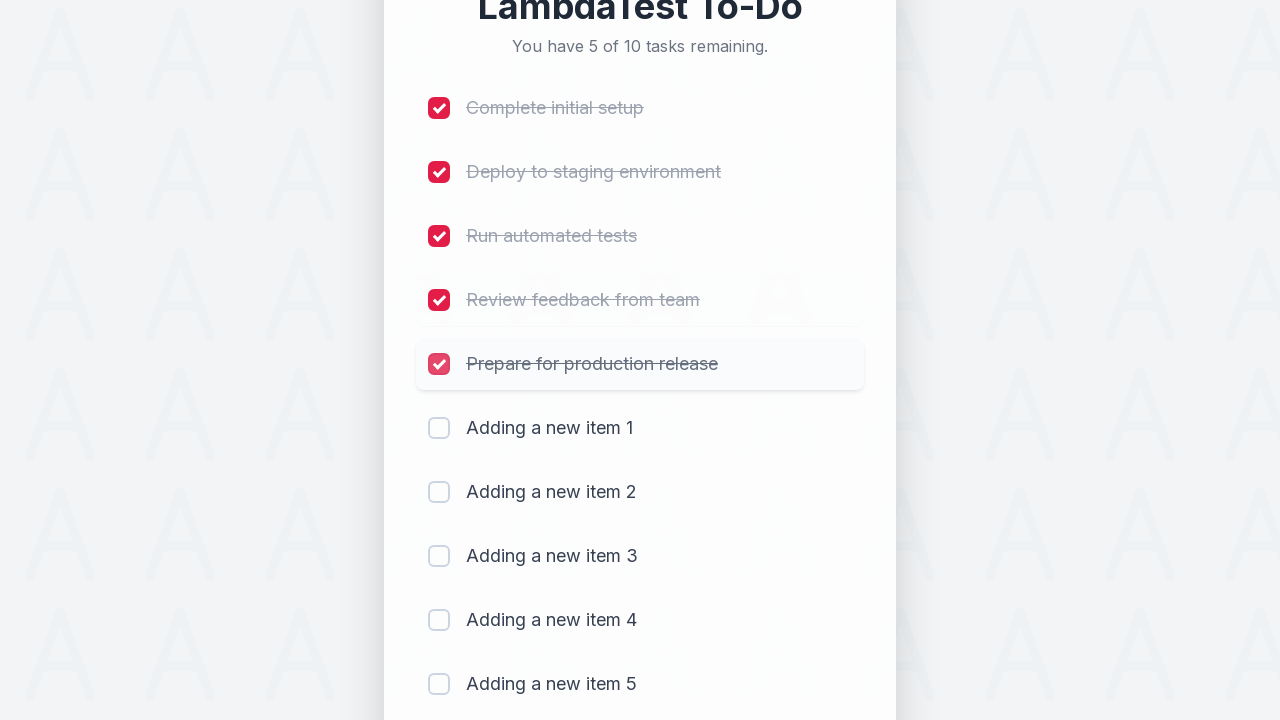

Waited 300ms for checkbox 5 state to update
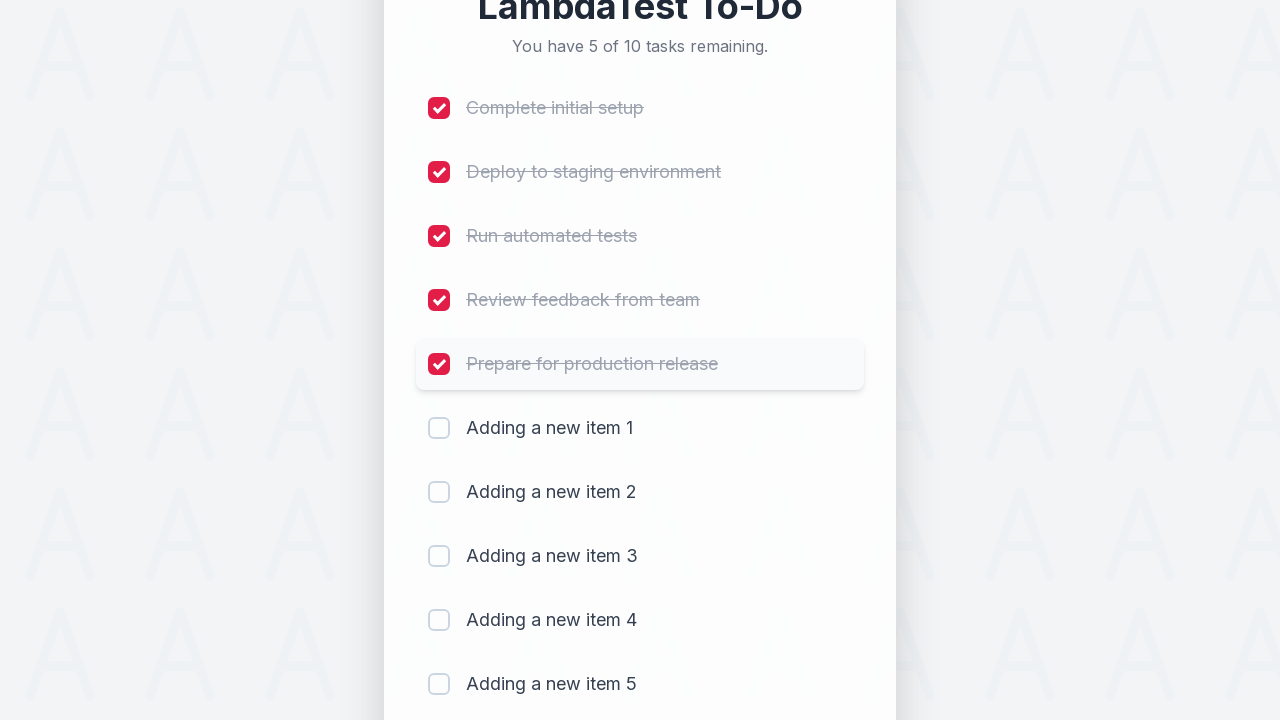

Clicked checkbox 6 to mark item as completed at (439, 428) on (//input[@type='checkbox'])[6]
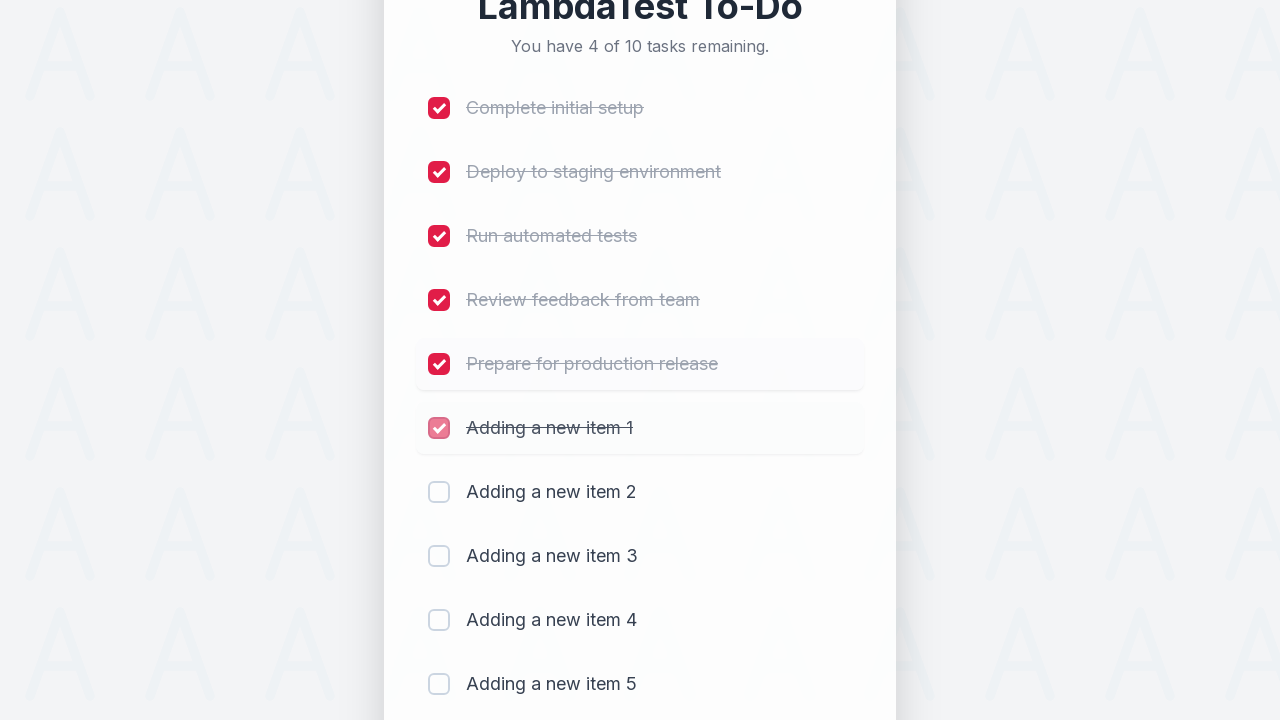

Waited 300ms for checkbox 6 state to update
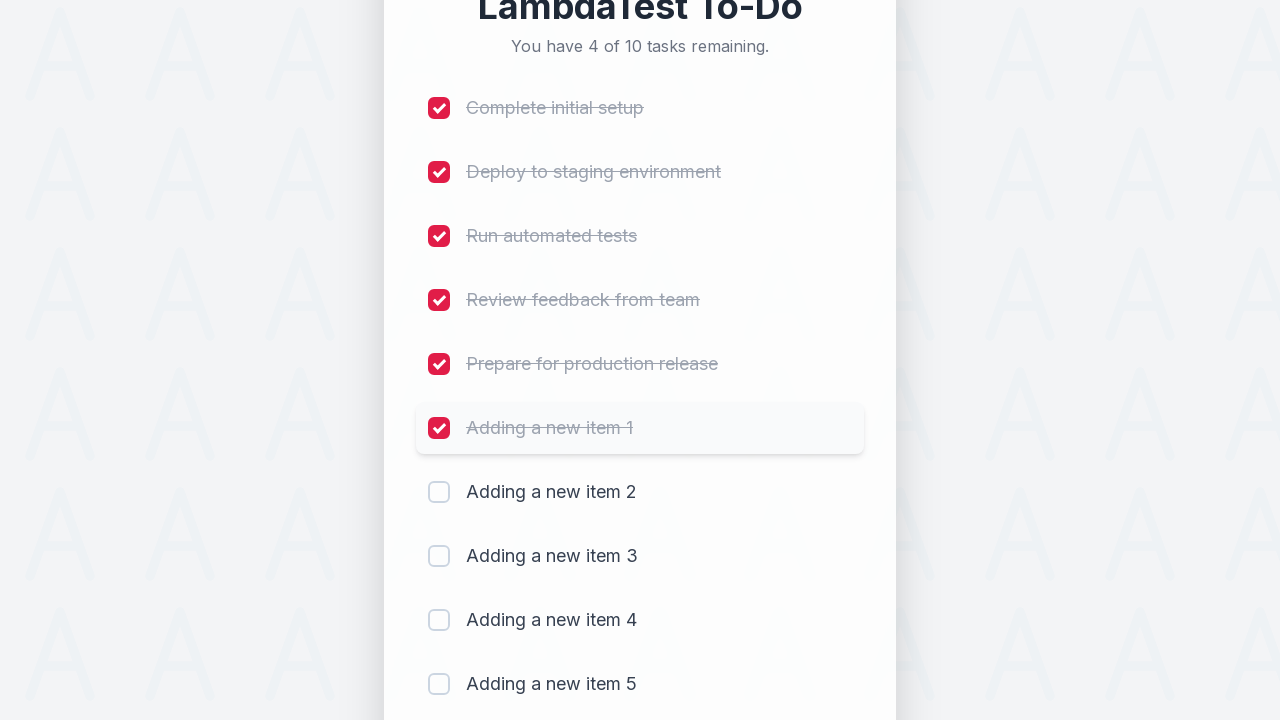

Clicked checkbox 7 to mark item as completed at (439, 492) on (//input[@type='checkbox'])[7]
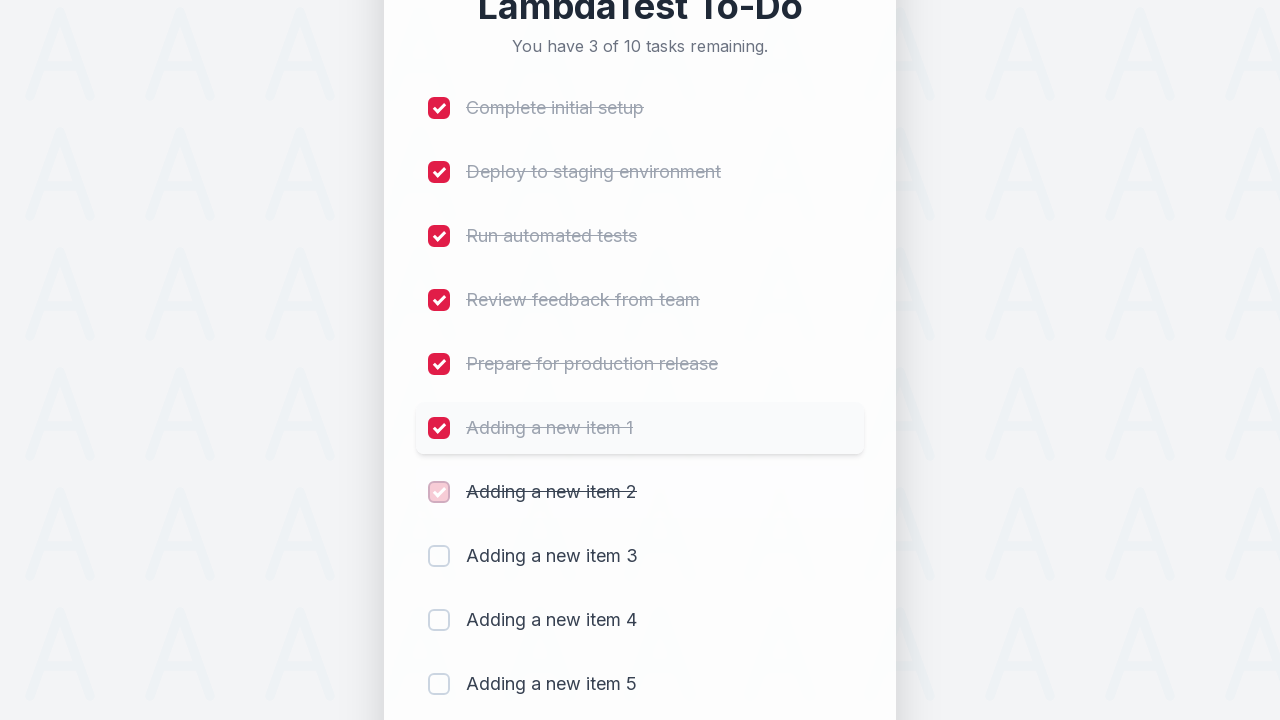

Waited 300ms for checkbox 7 state to update
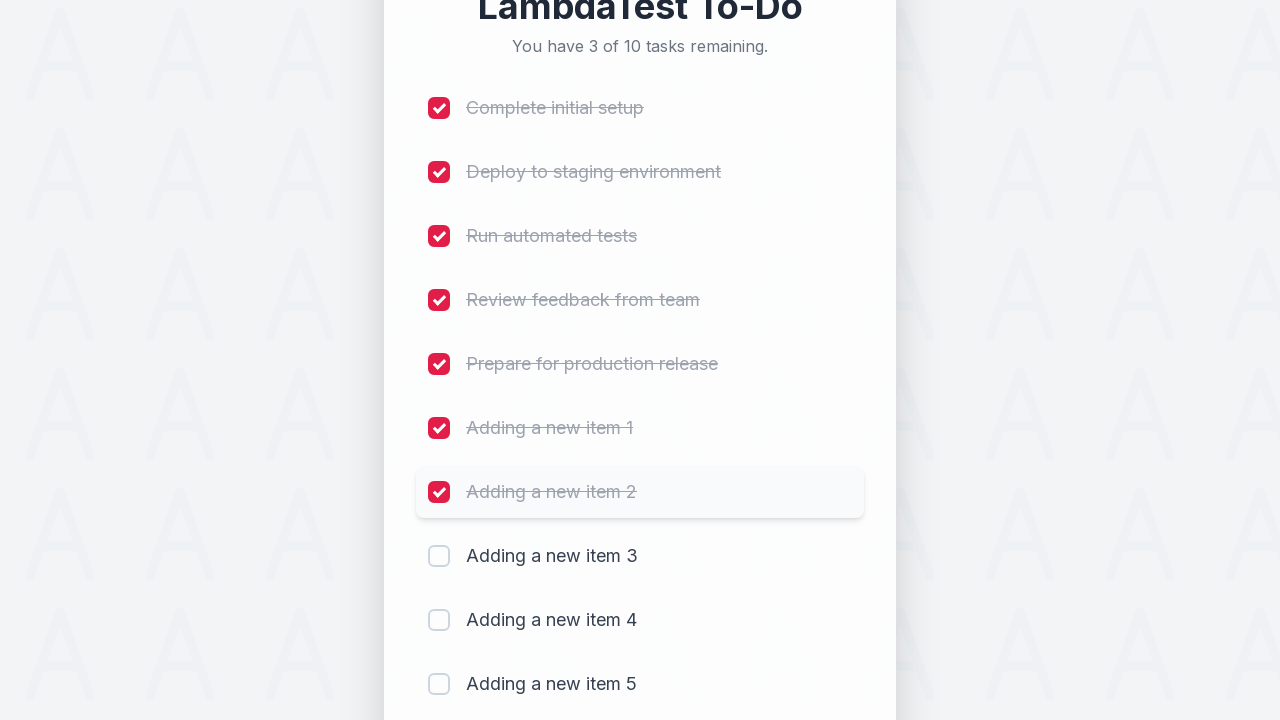

Clicked checkbox 8 to mark item as completed at (439, 556) on (//input[@type='checkbox'])[8]
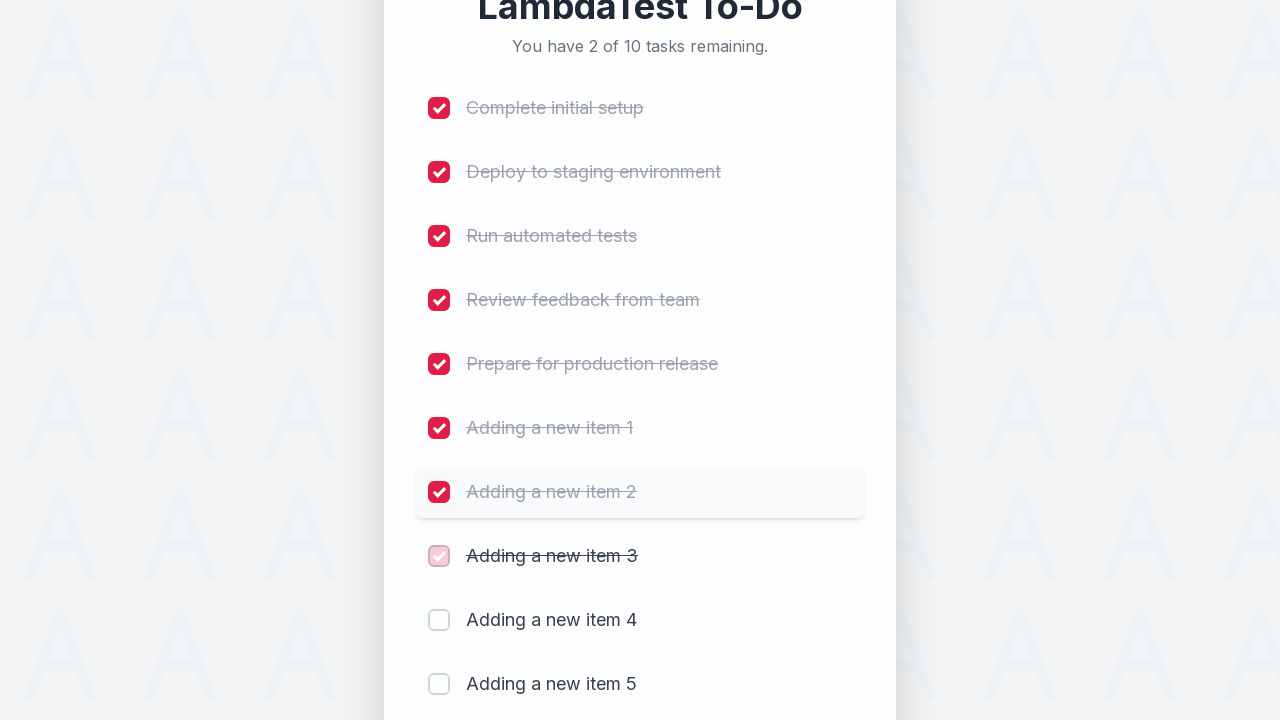

Waited 300ms for checkbox 8 state to update
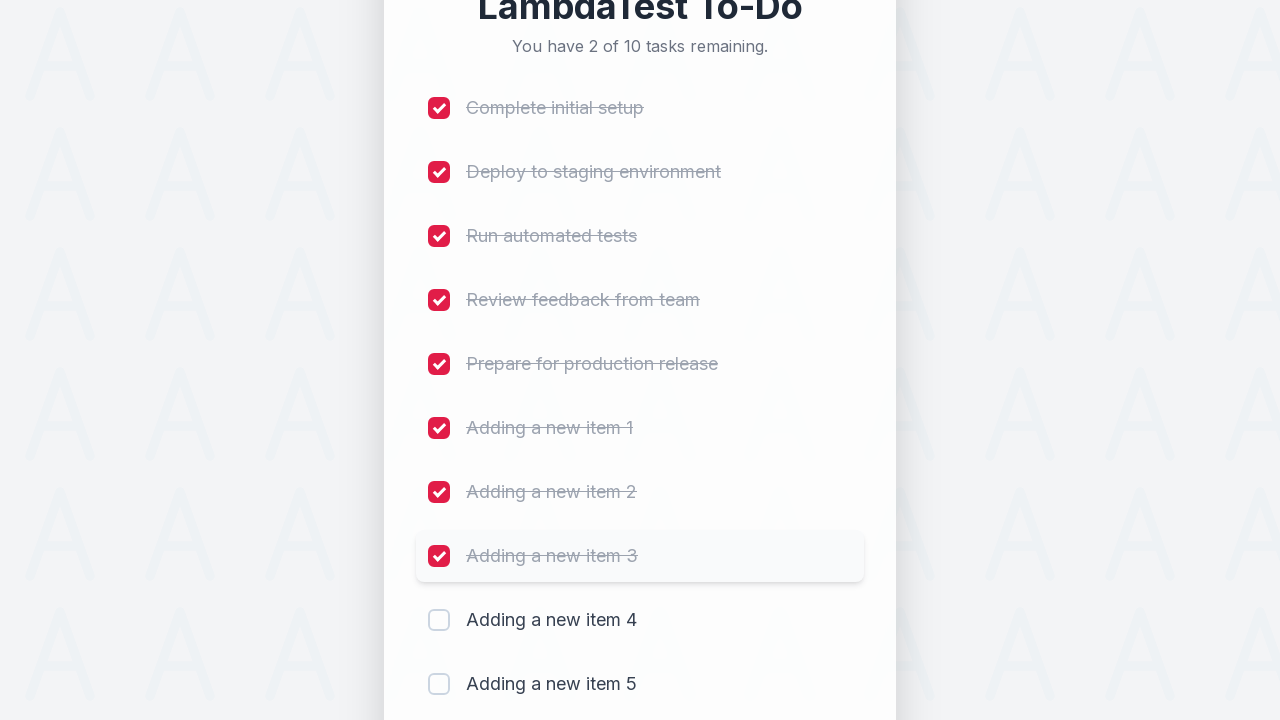

Clicked checkbox 9 to mark item as completed at (439, 620) on (//input[@type='checkbox'])[9]
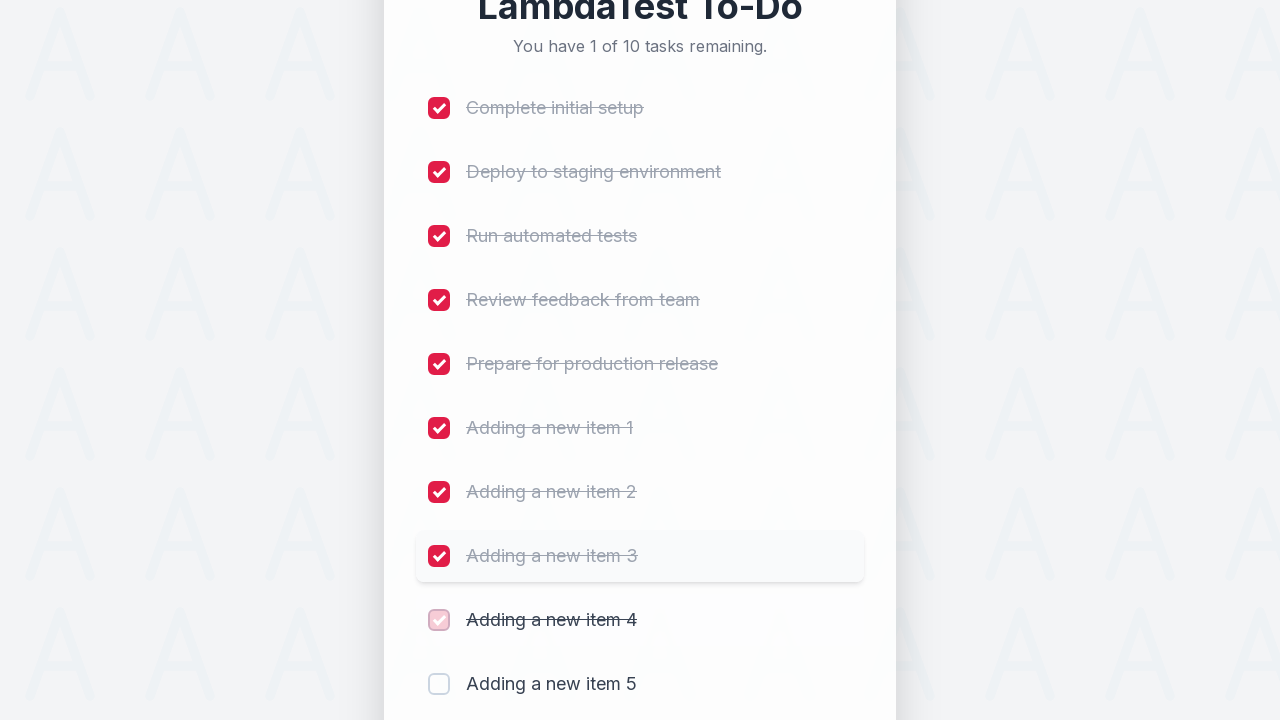

Waited 300ms for checkbox 9 state to update
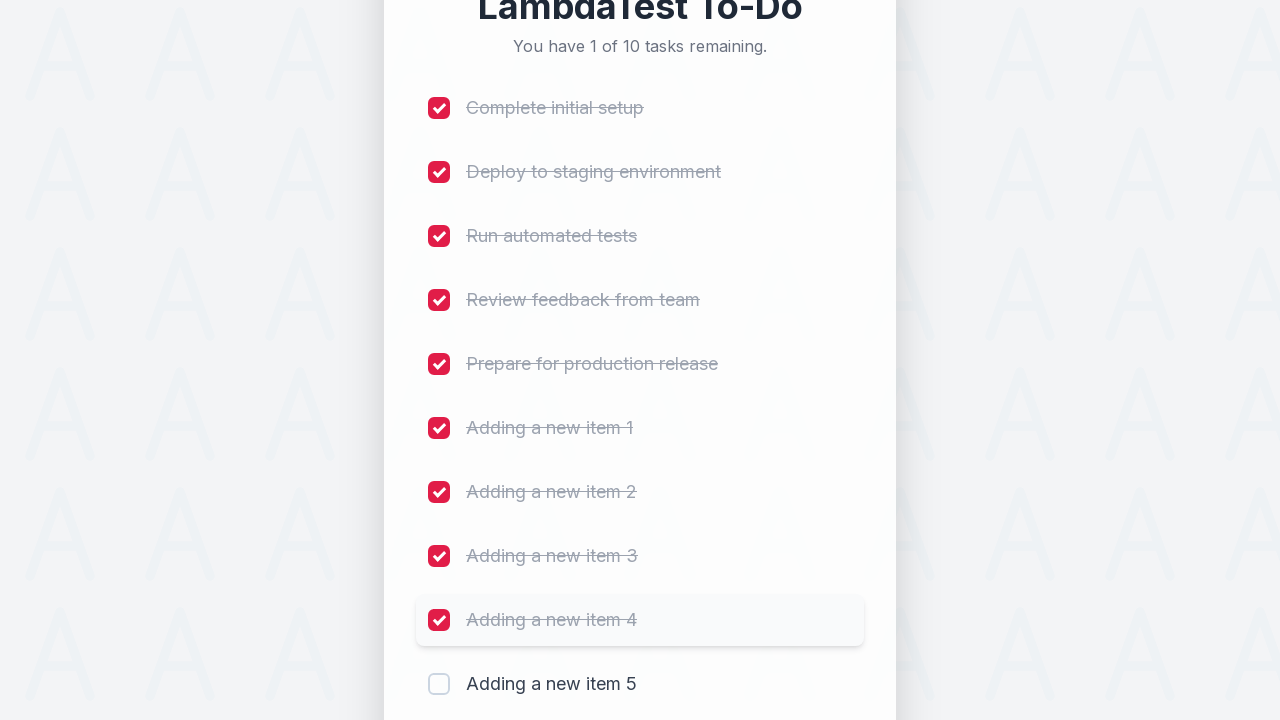

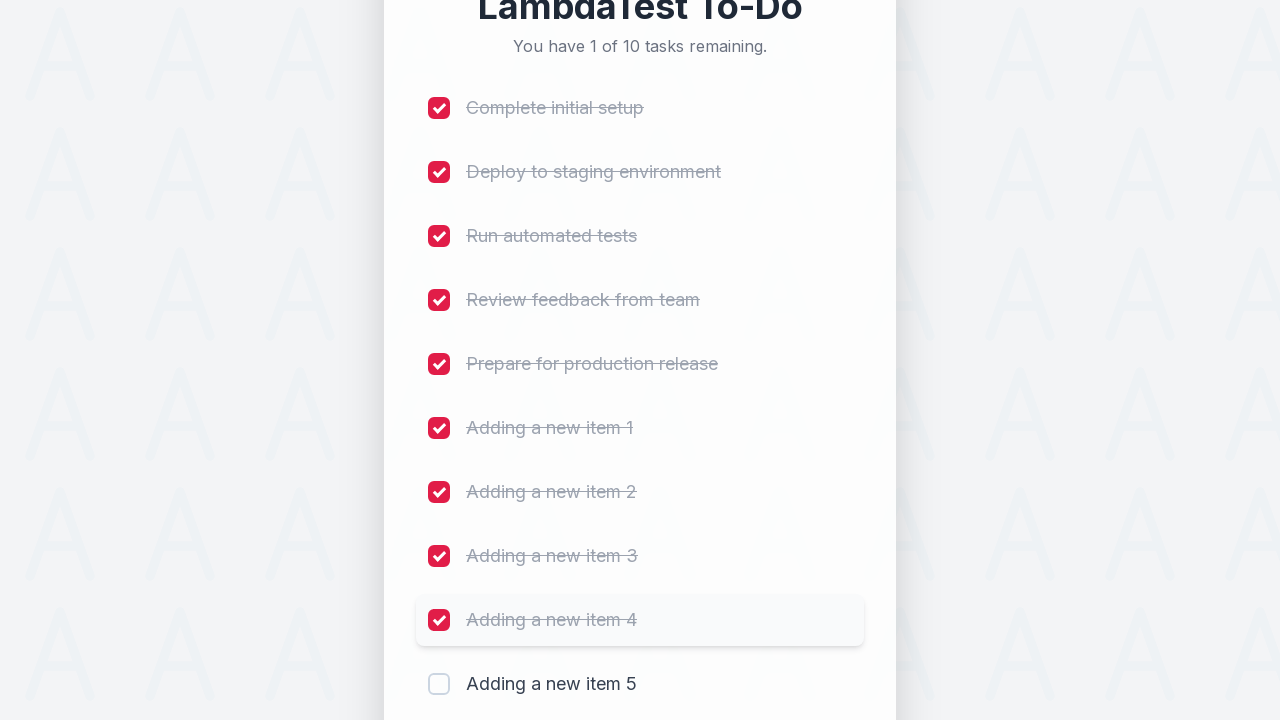